Tests a color vision test application by navigating through instruction pages, completing a 23-question test by selecting radio button answers based on plate images, viewing the result, and restarting the test.

Starting URL: https://color-vision-vercel.vercel.app/

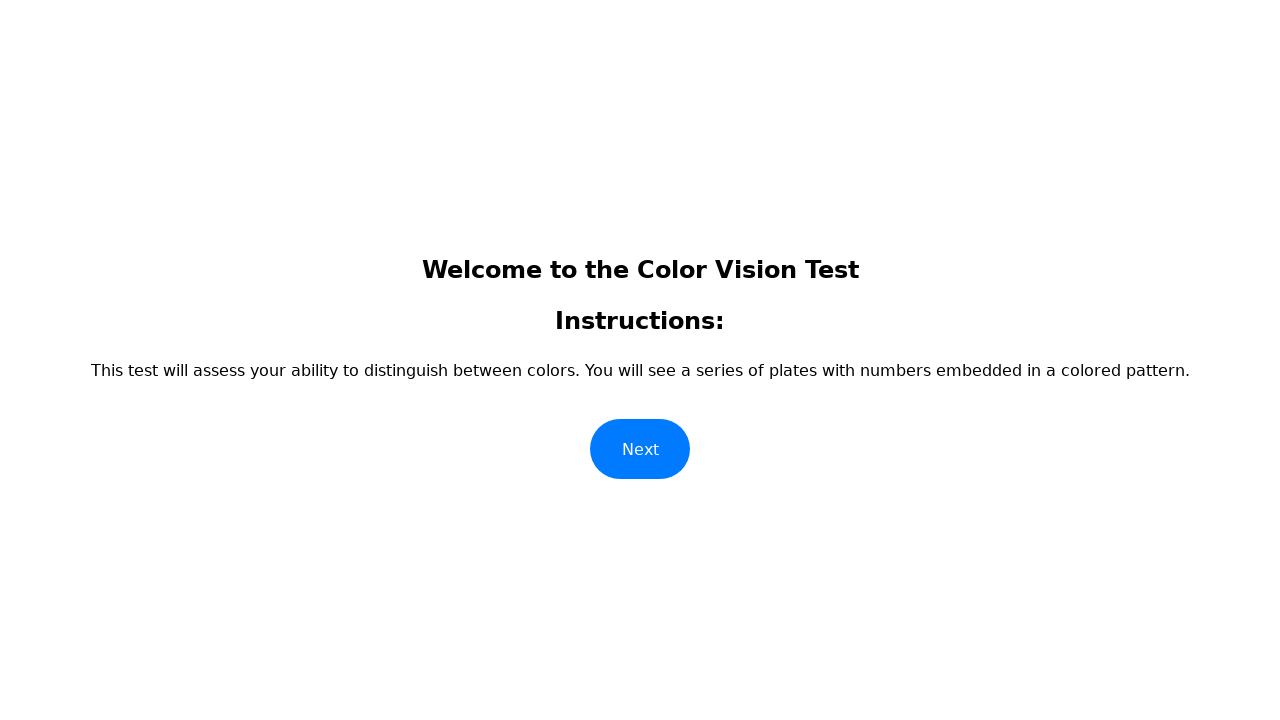

Clicked next button on instruction page 1 at (640, 449) on button.next-button
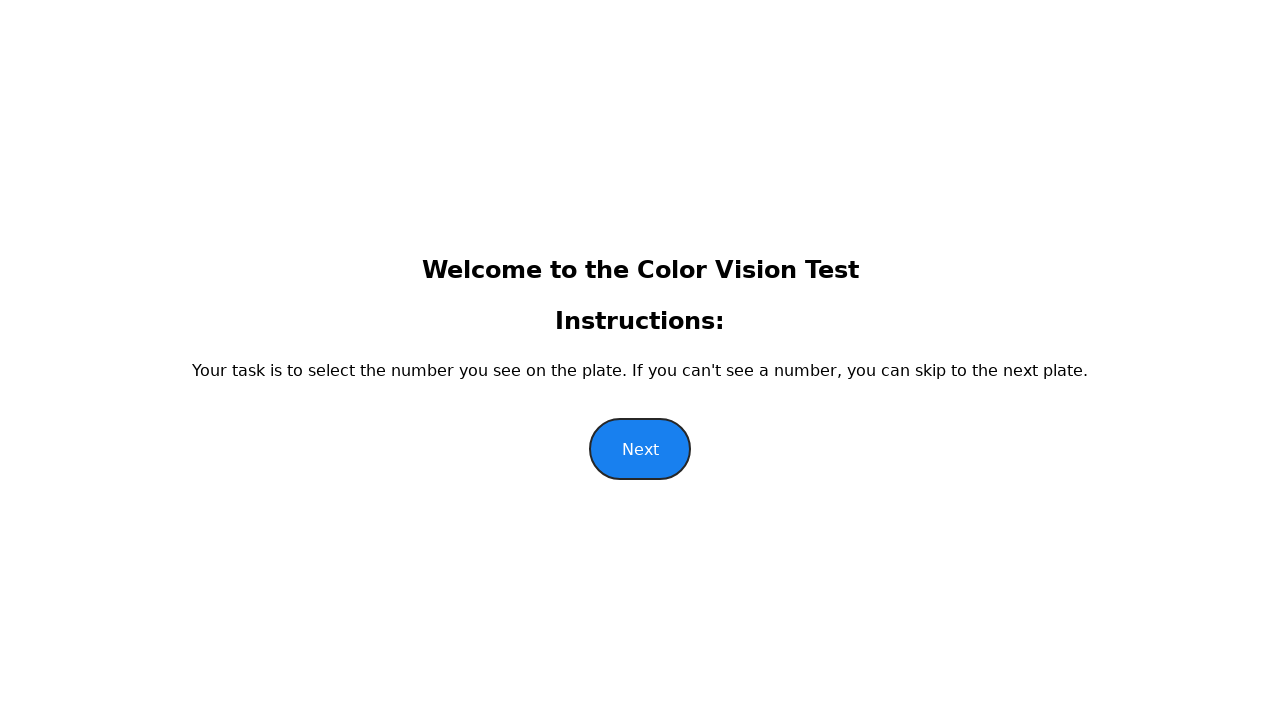

Clicked next button on instruction page 2 at (640, 449) on button.next-button
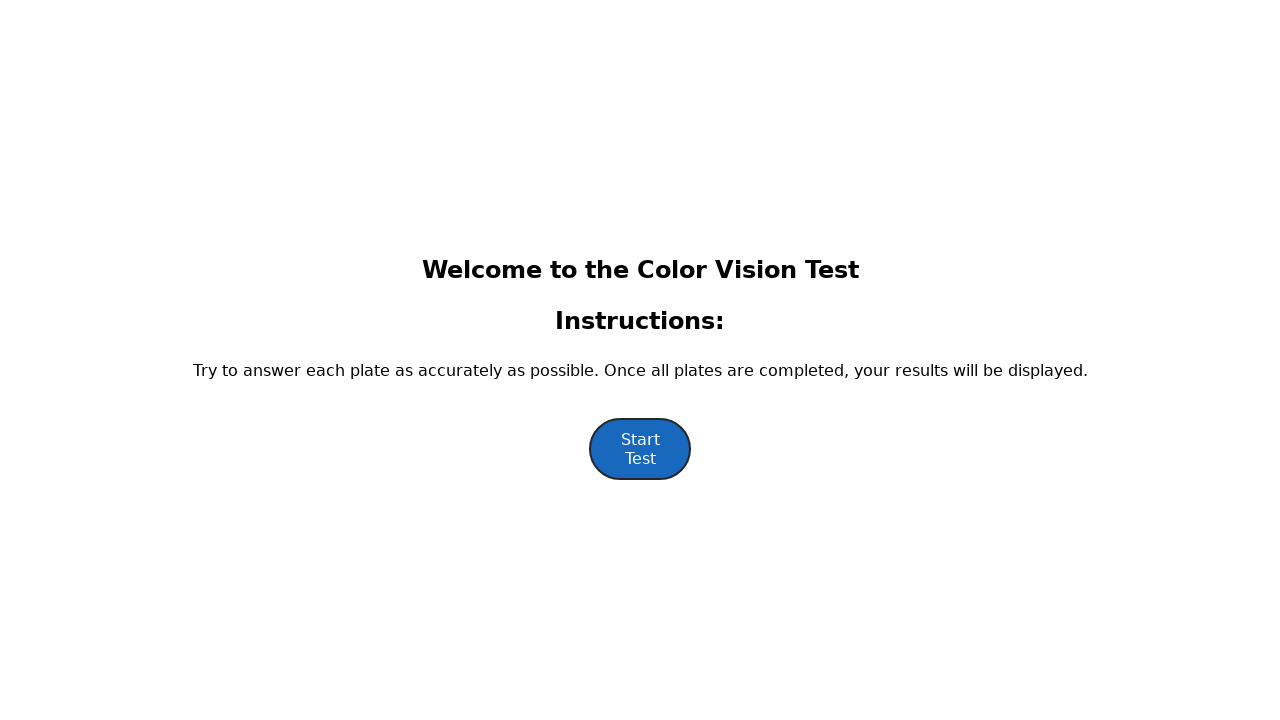

Clicked next button on instruction page 3 to begin test at (640, 449) on button.next-button
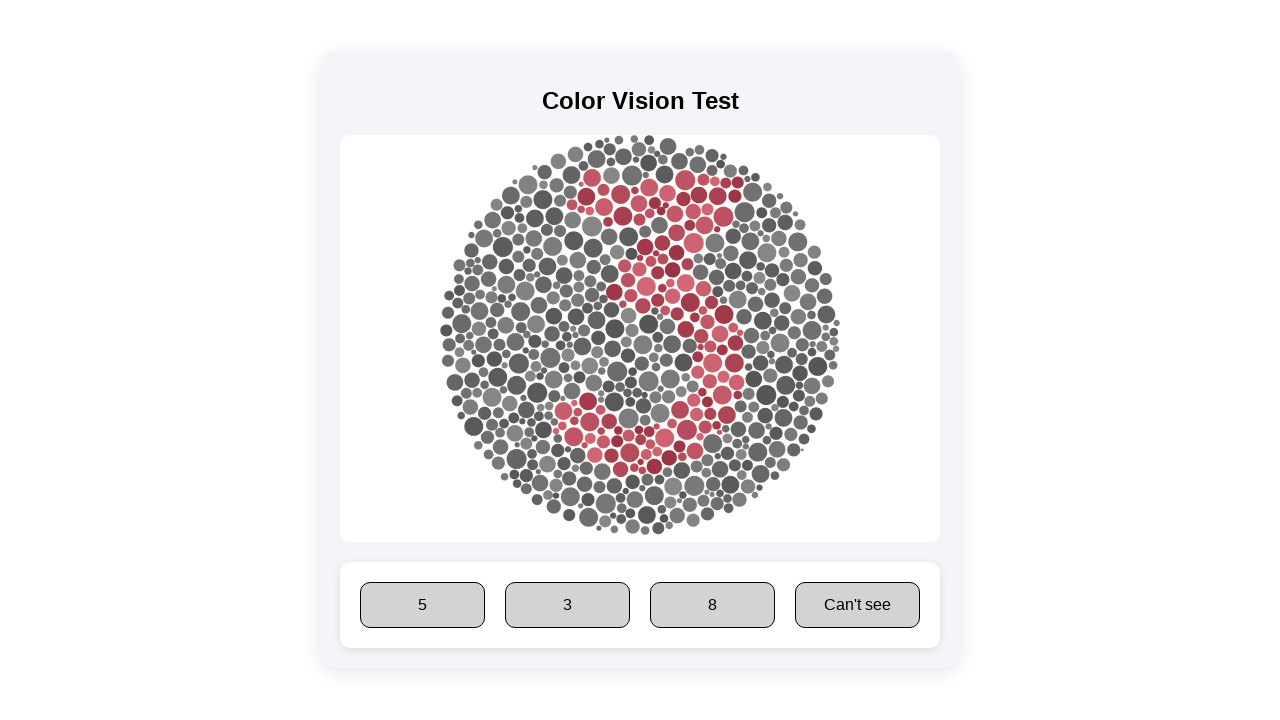

Waited 500ms before selecting answer for Plate 4
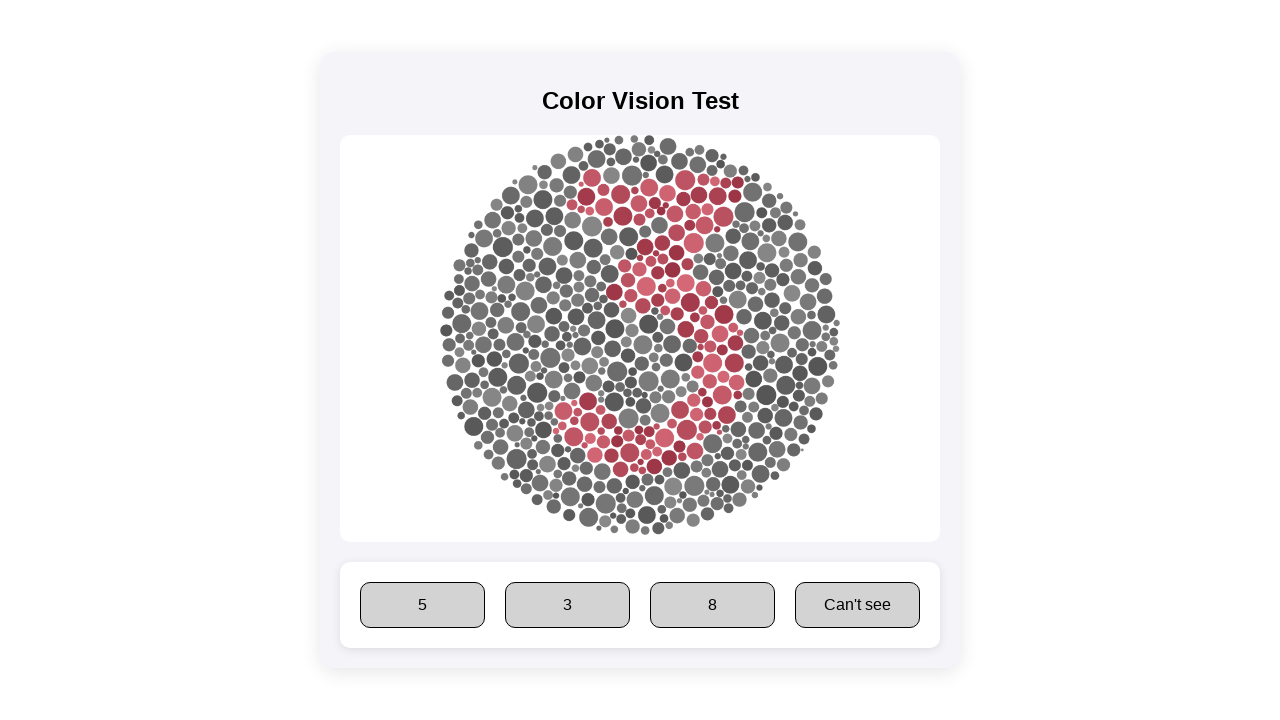

Selected answer '3' for Plate 4 at (568, 604) on div.answer-options div span >> nth=1
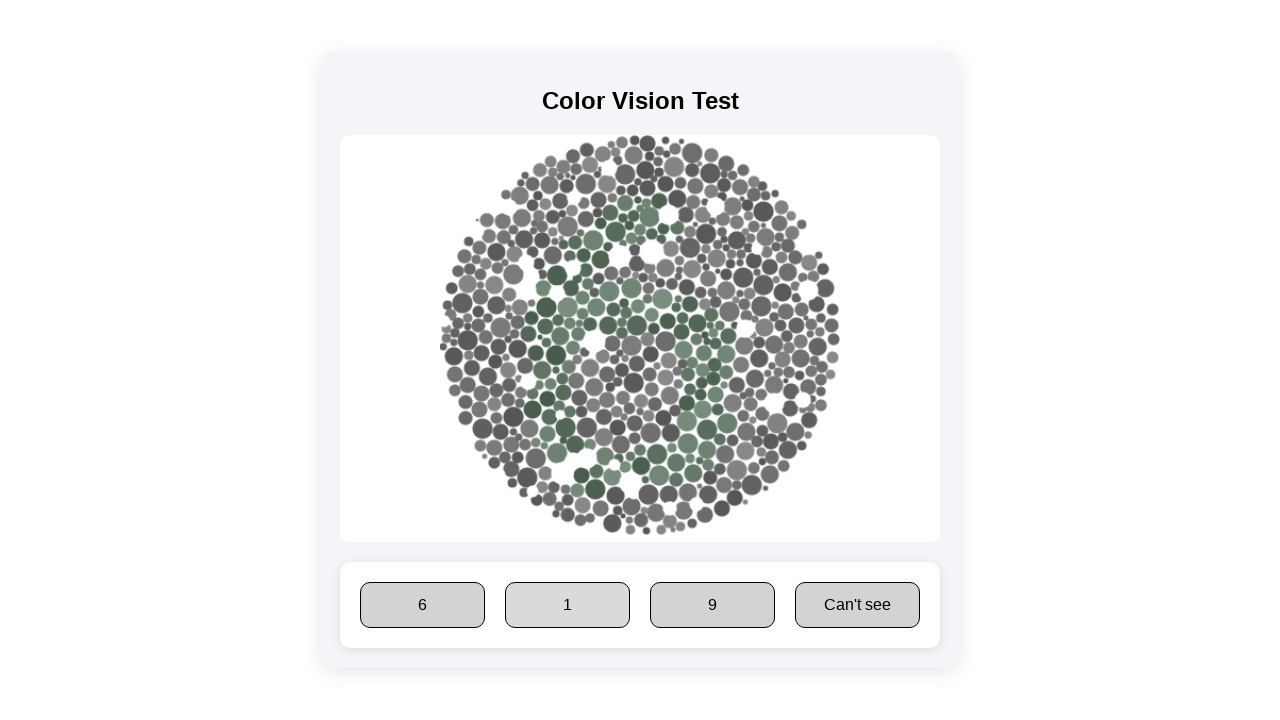

Waited 500ms before selecting answer for Plate 19
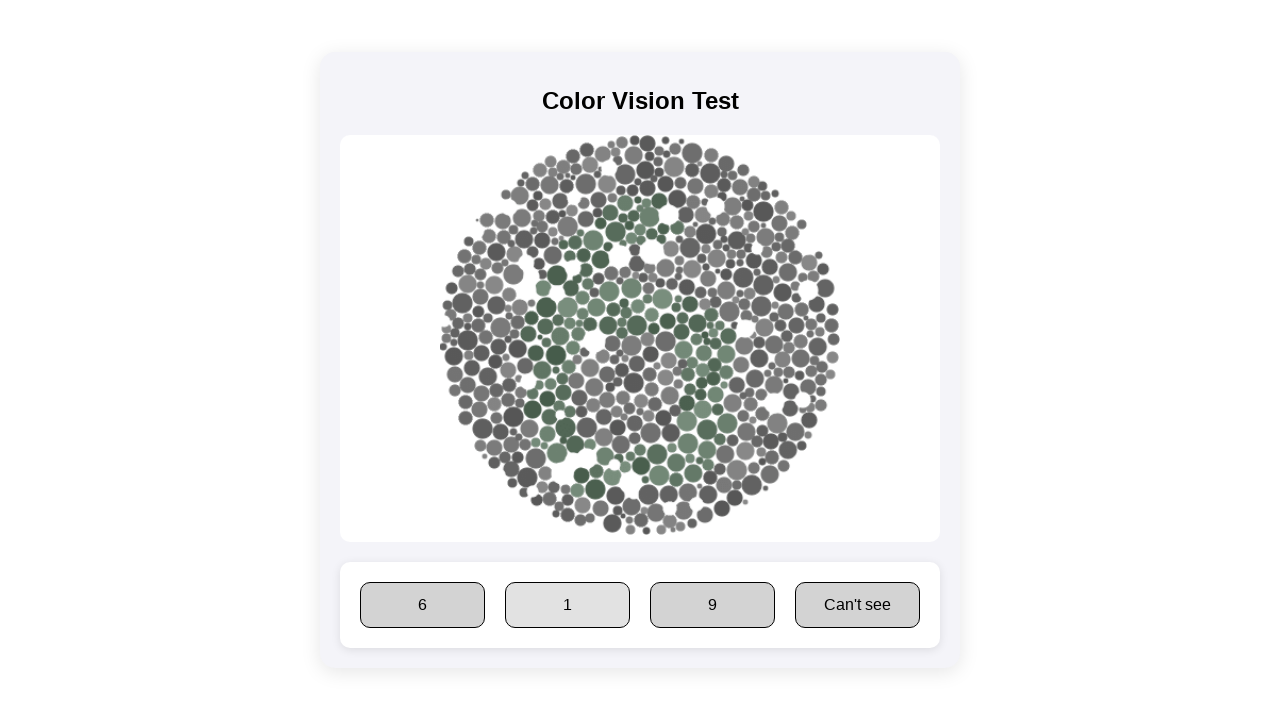

Selected answer '6' for Plate 19 at (422, 604) on div.answer-options div span >> nth=0
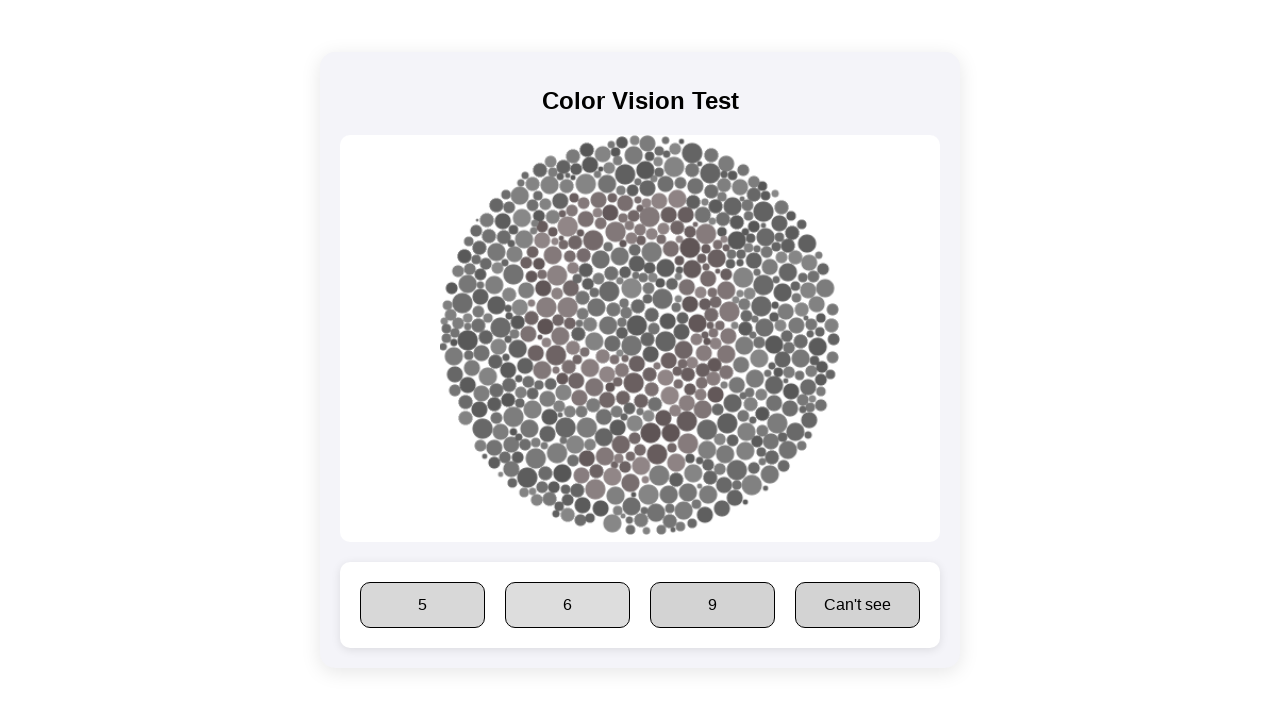

Waited 500ms before selecting answer for Plate 24
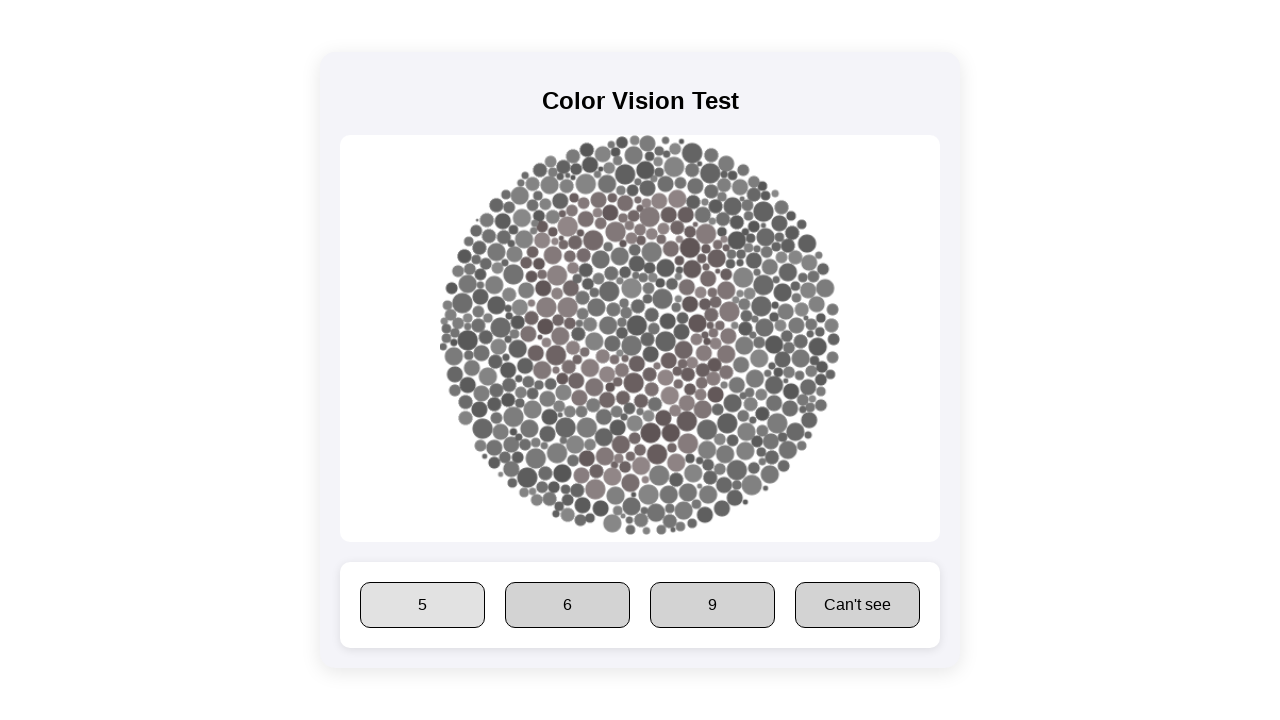

Selected answer '9' for Plate 24 at (712, 604) on div.answer-options div span >> nth=2
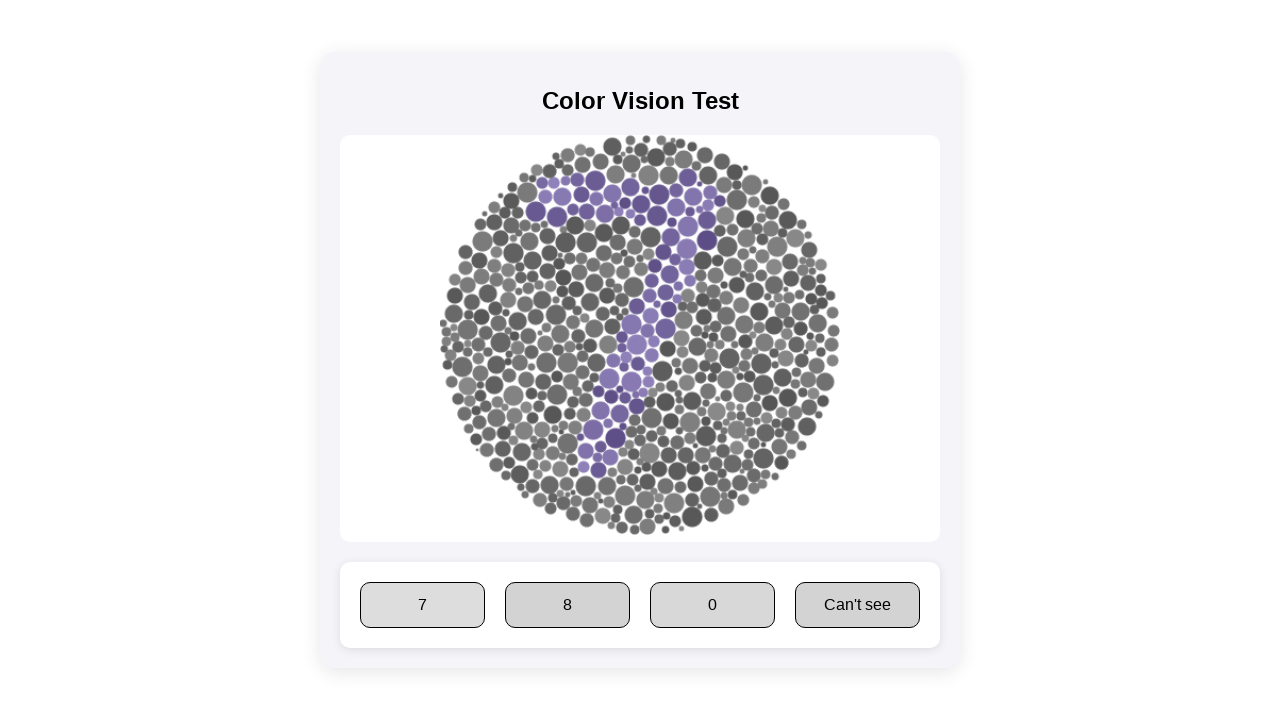

Waited 500ms before selecting answer for Plate 22
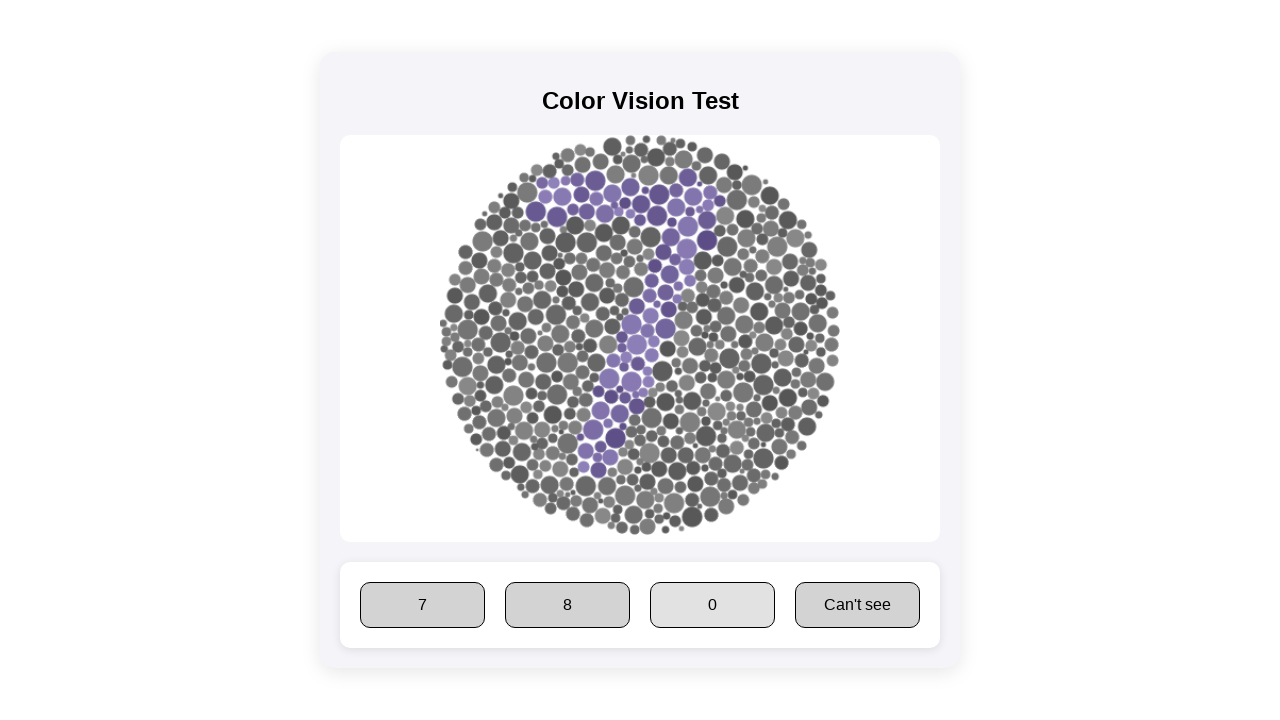

Selected answer '7' for Plate 22 at (422, 604) on div.answer-options div span >> nth=0
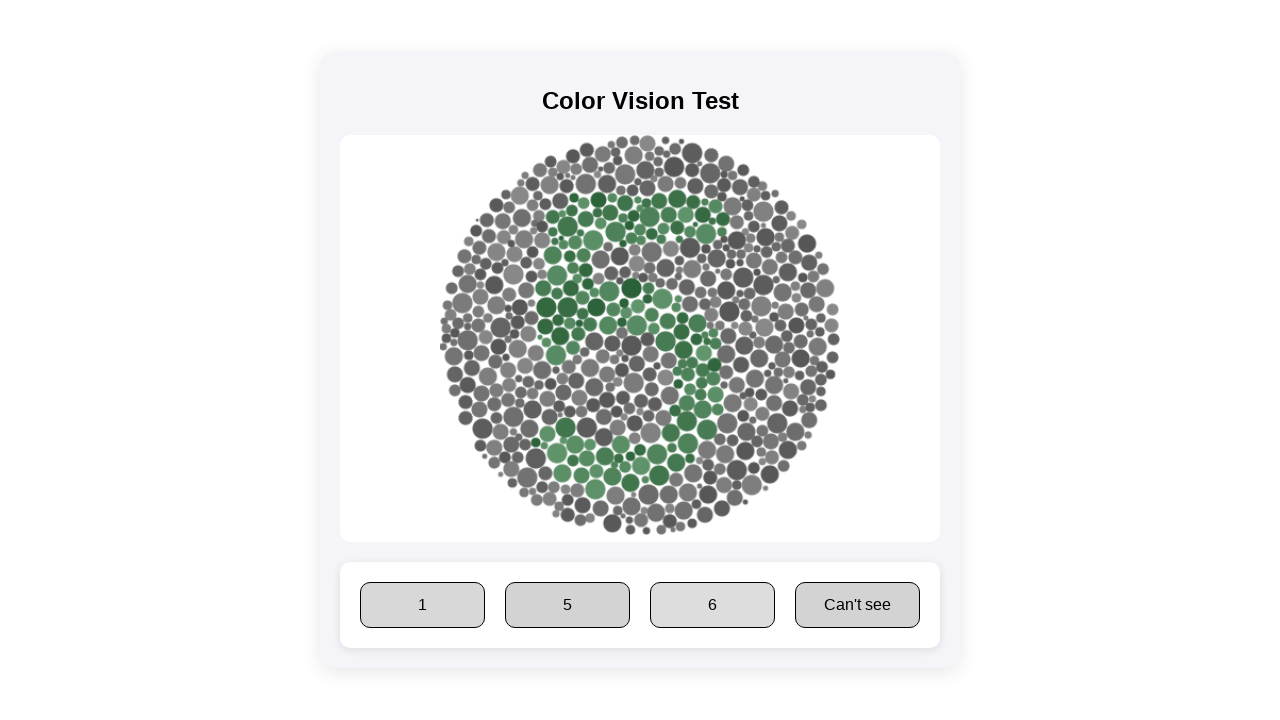

Waited 500ms before selecting answer for Plate 16
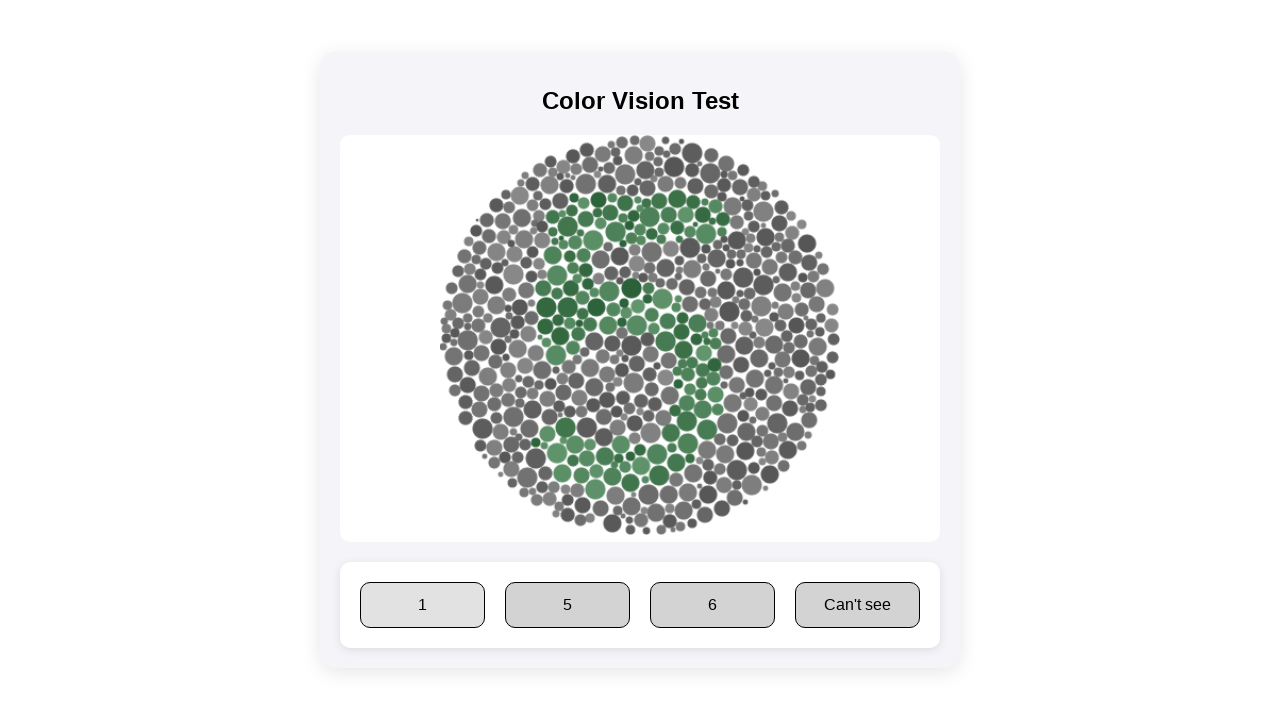

Selected answer '5' for Plate 16 at (568, 604) on div.answer-options div span >> nth=1
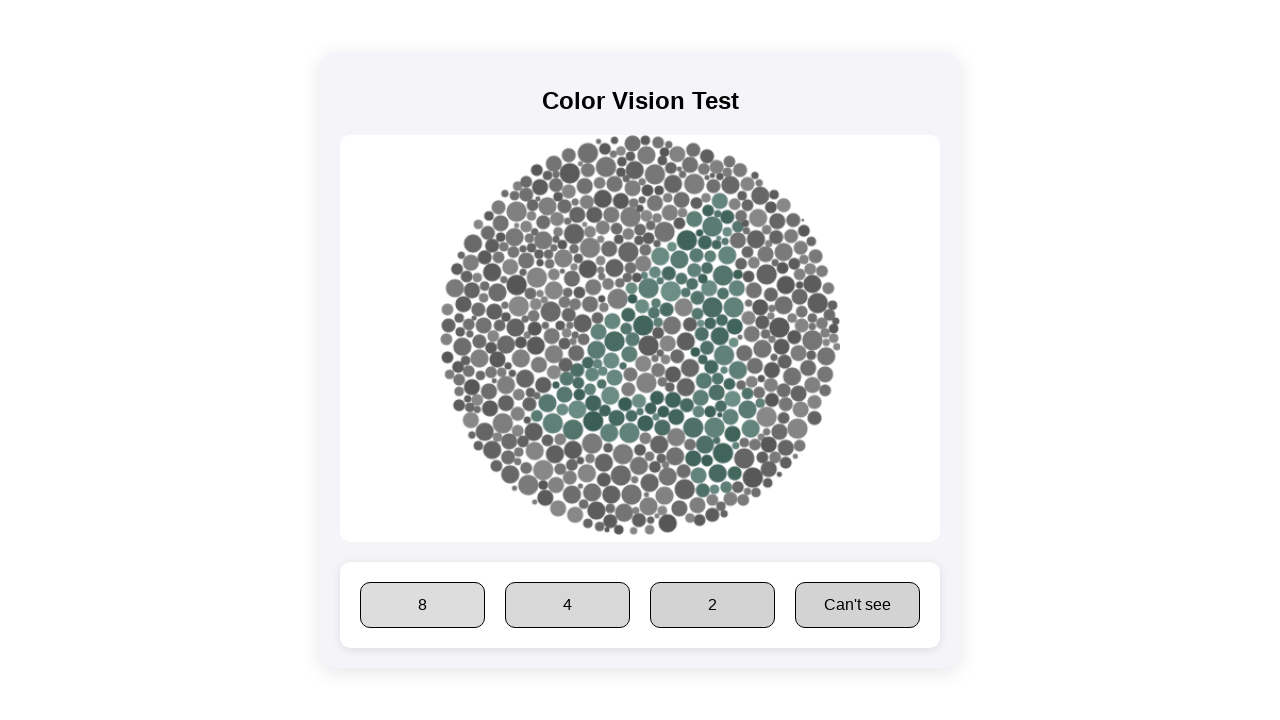

Waited 500ms before selecting answer for Plate 15
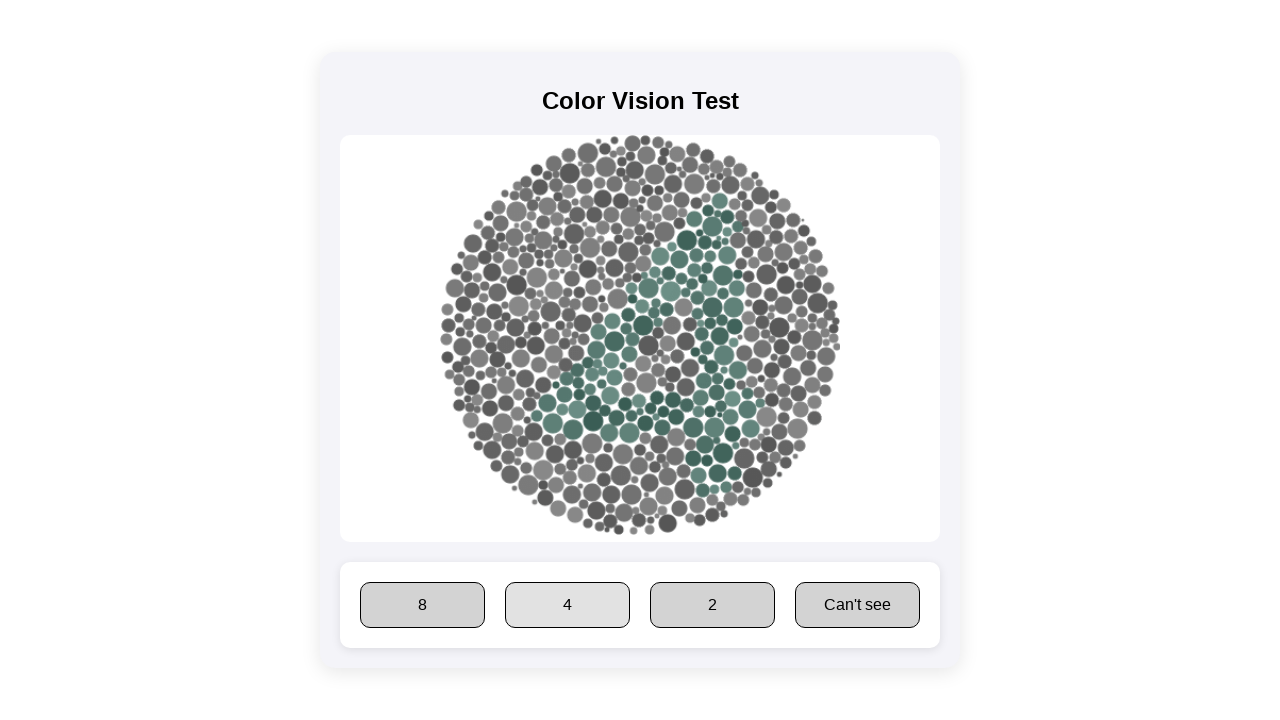

Selected answer '4' for Plate 15 at (568, 604) on div.answer-options div span >> nth=1
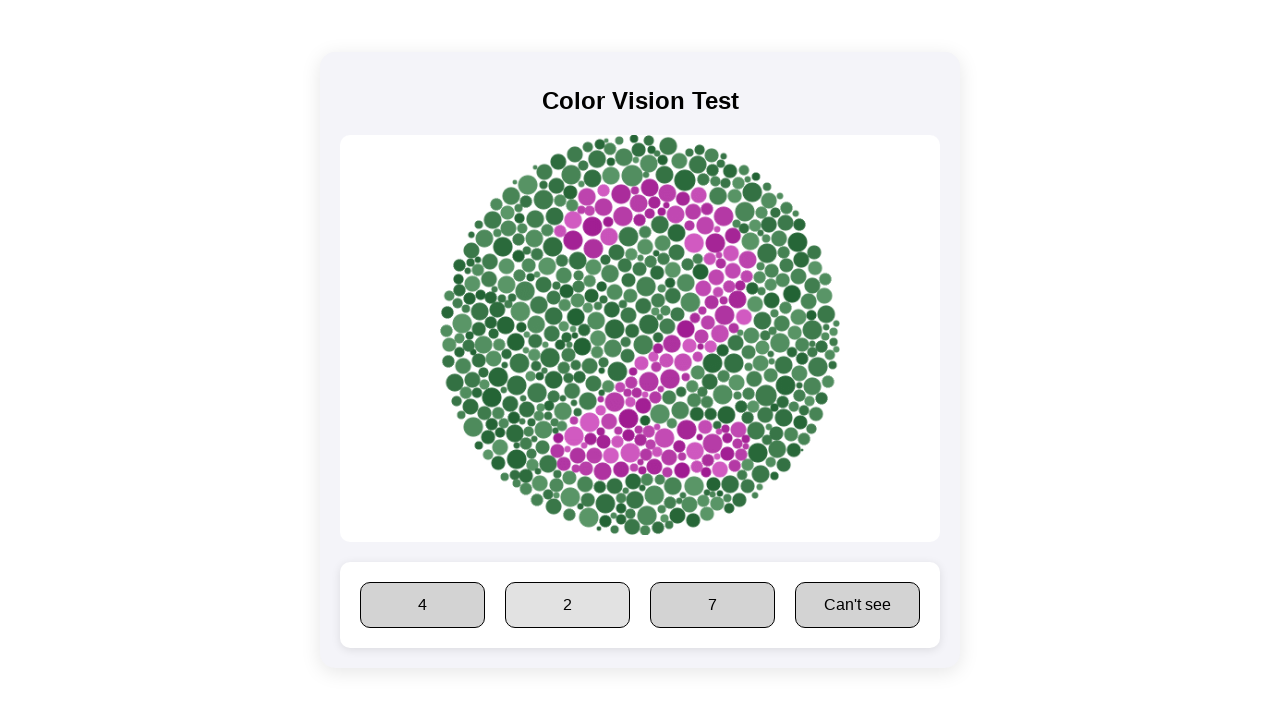

Waited 500ms before selecting answer for Plate 3
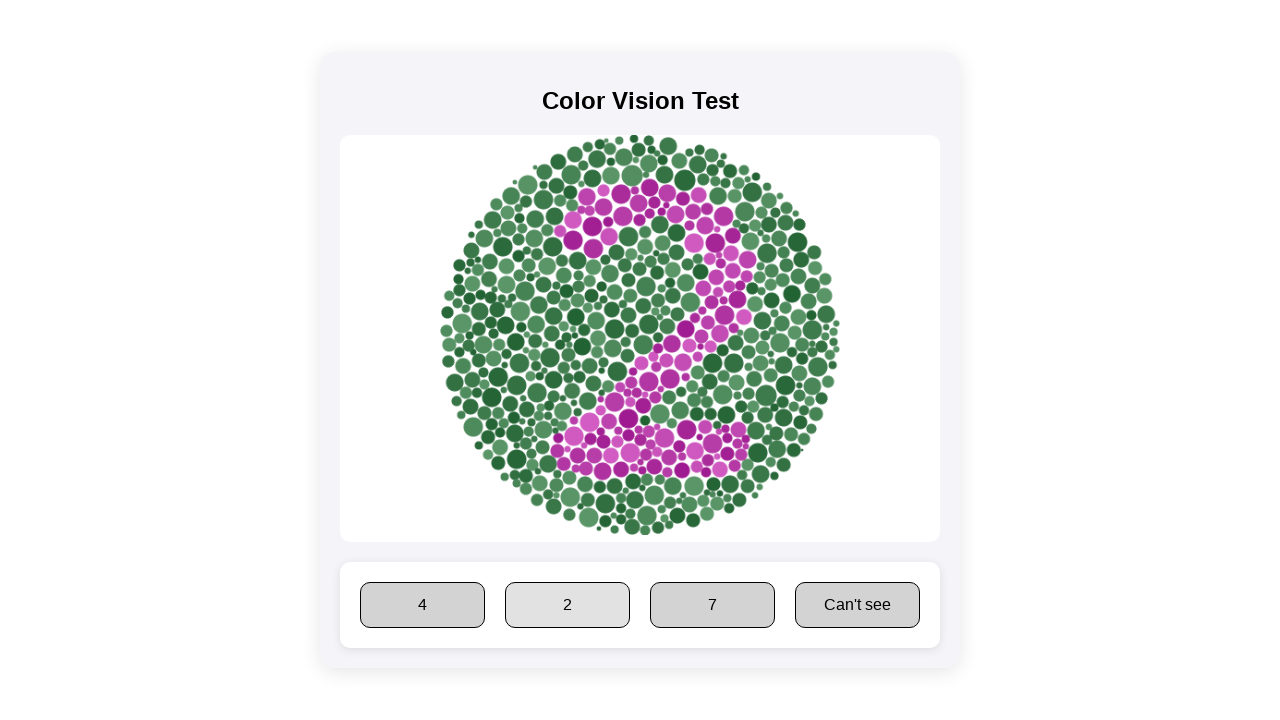

Selected answer '2' for Plate 3 at (568, 604) on div.answer-options div span >> nth=1
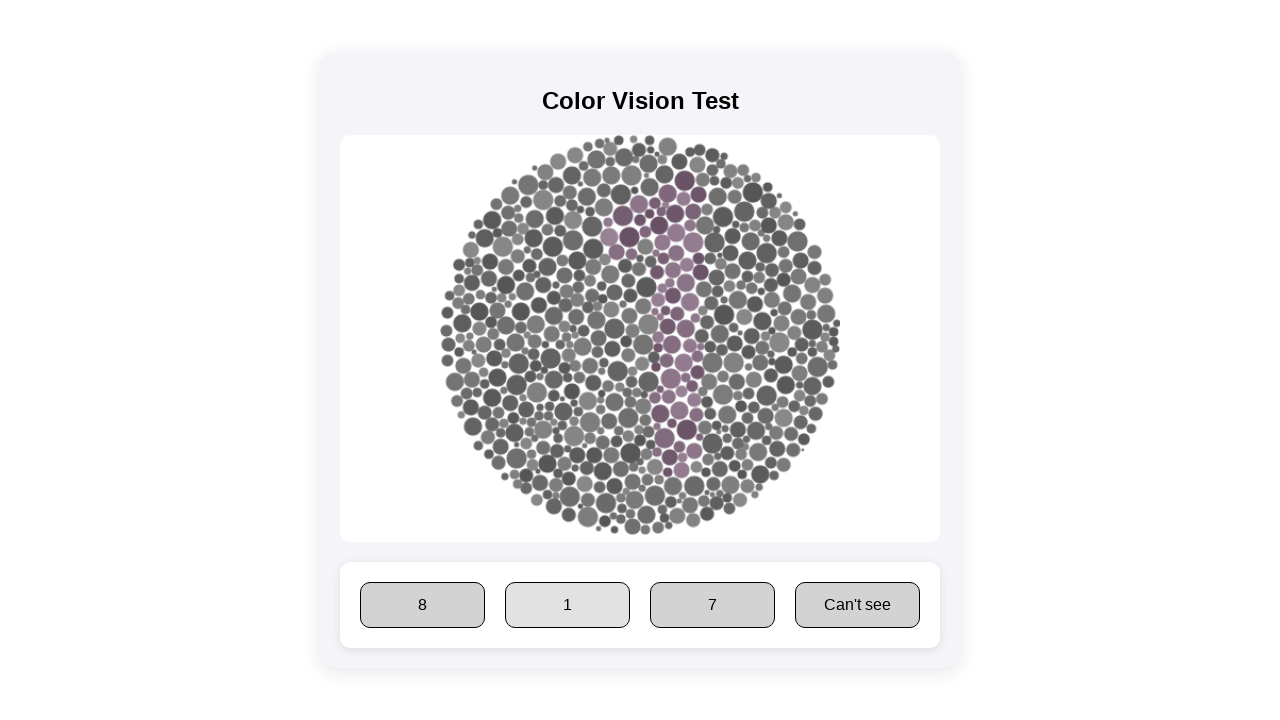

Waited 500ms before selecting answer for Plate 12
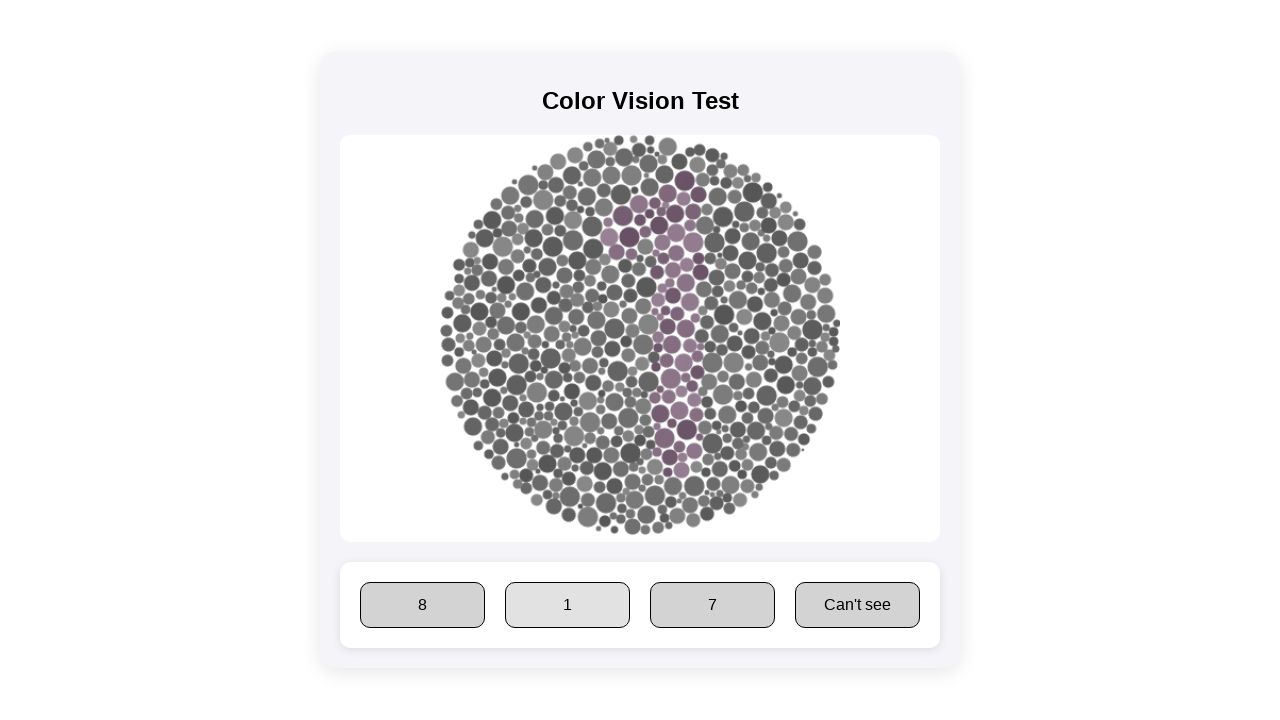

Selected answer '1' for Plate 12 at (568, 604) on div.answer-options div span >> nth=1
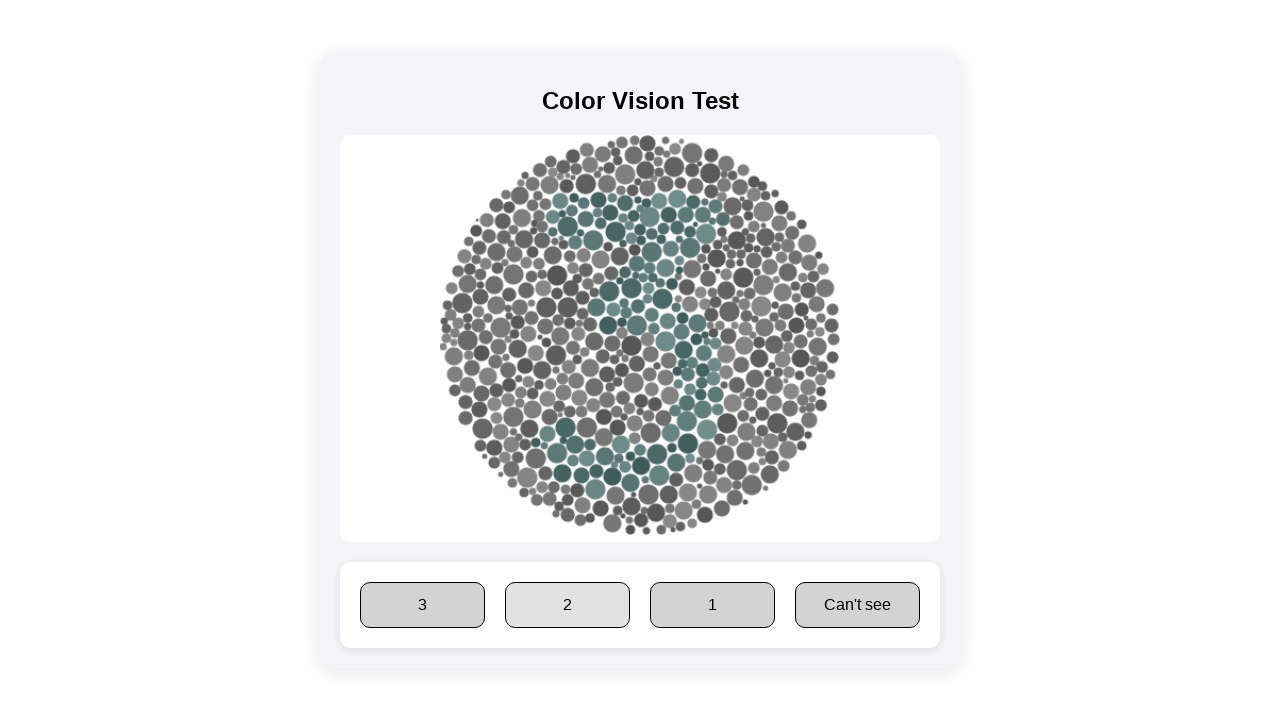

Waited 500ms before selecting answer for Plate 14
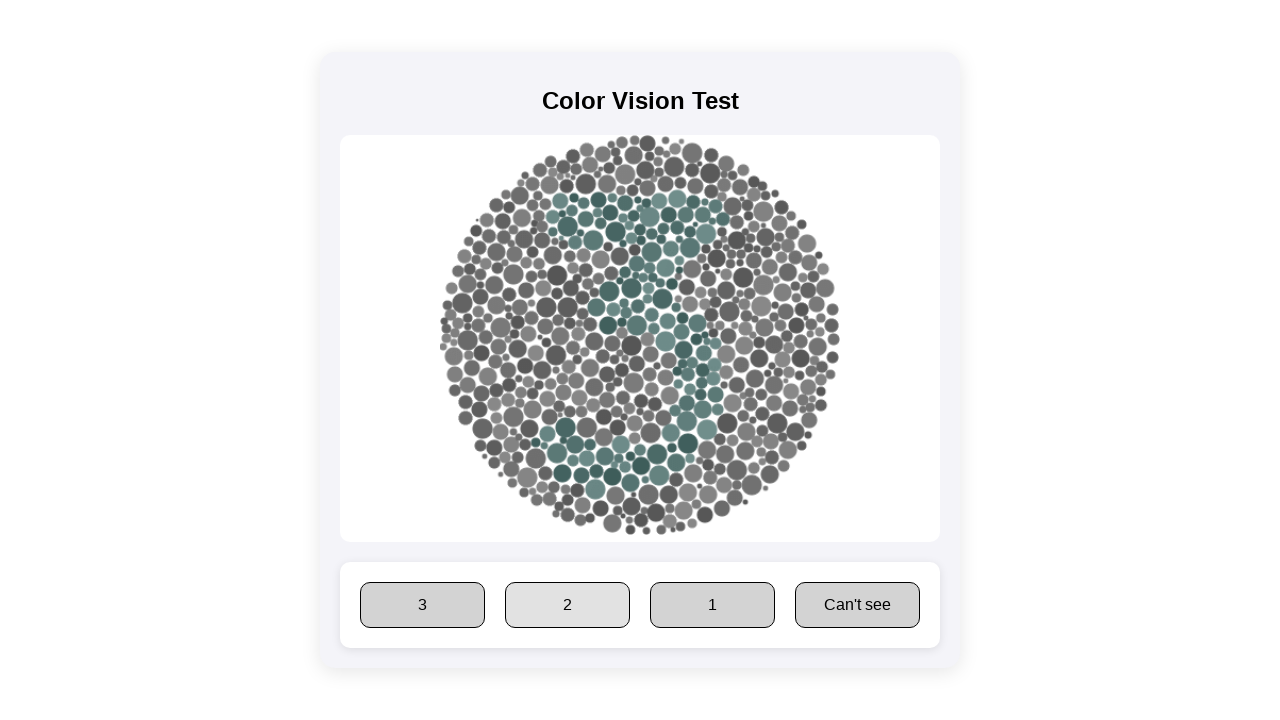

Selected answer '3' for Plate 14 at (422, 604) on div.answer-options div span >> nth=0
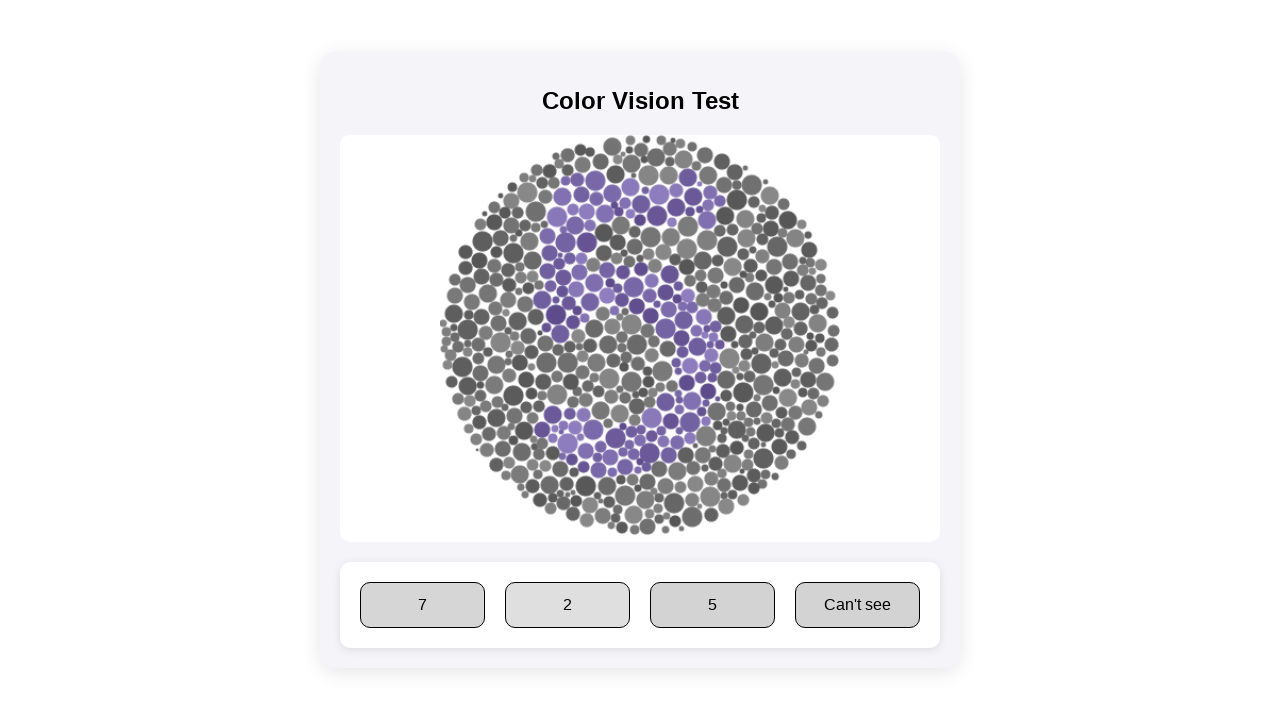

Waited 500ms before selecting answer for Plate 7
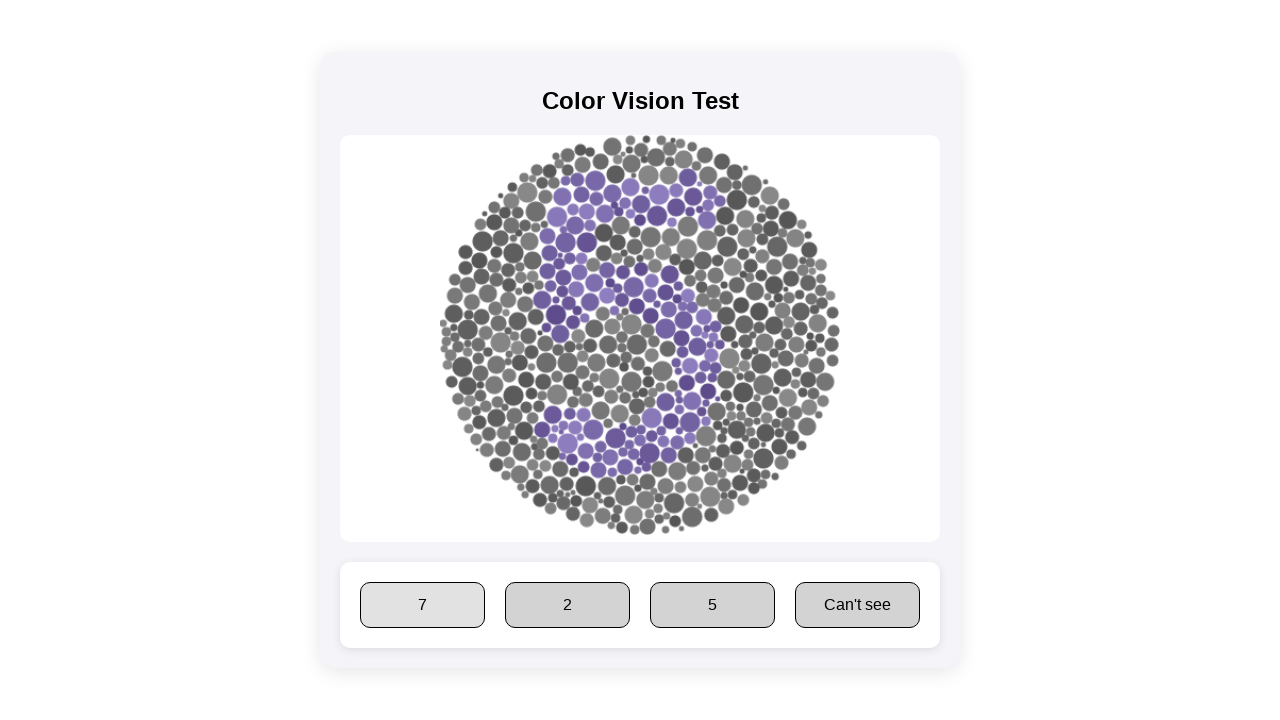

Selected answer '5' for Plate 7 at (712, 604) on div.answer-options div span >> nth=2
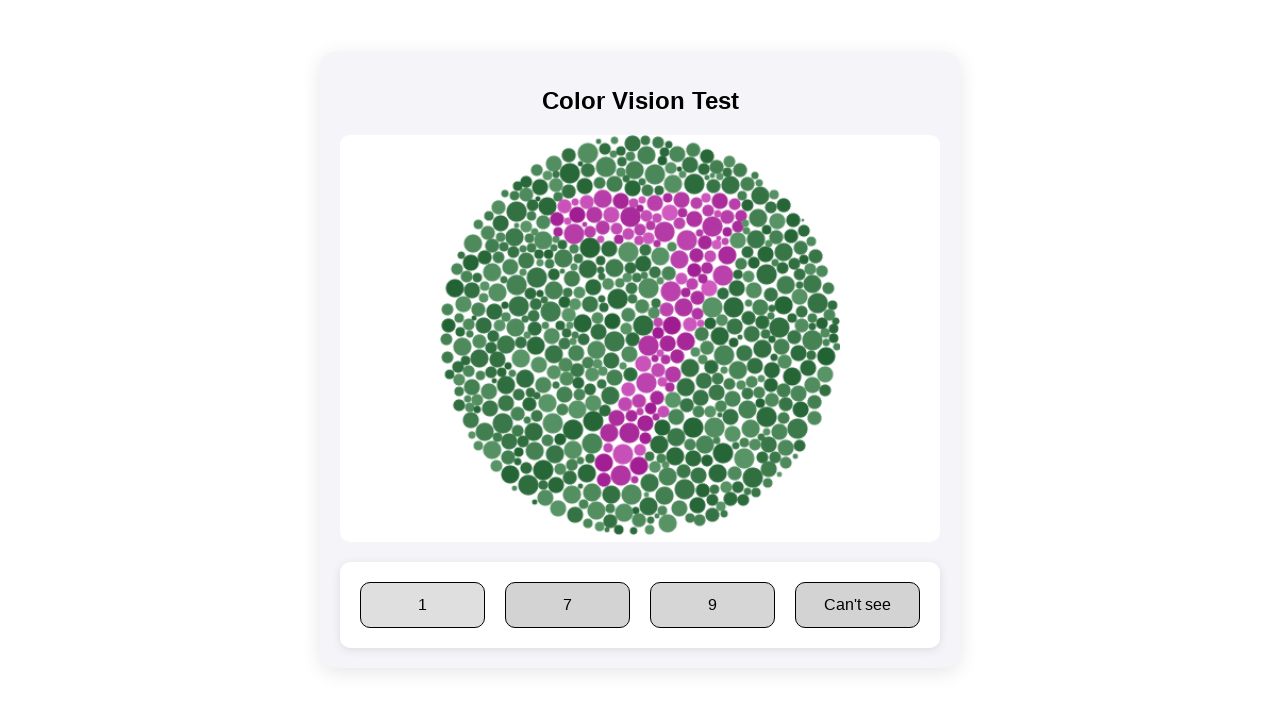

Waited 500ms before selecting answer for Plate 9
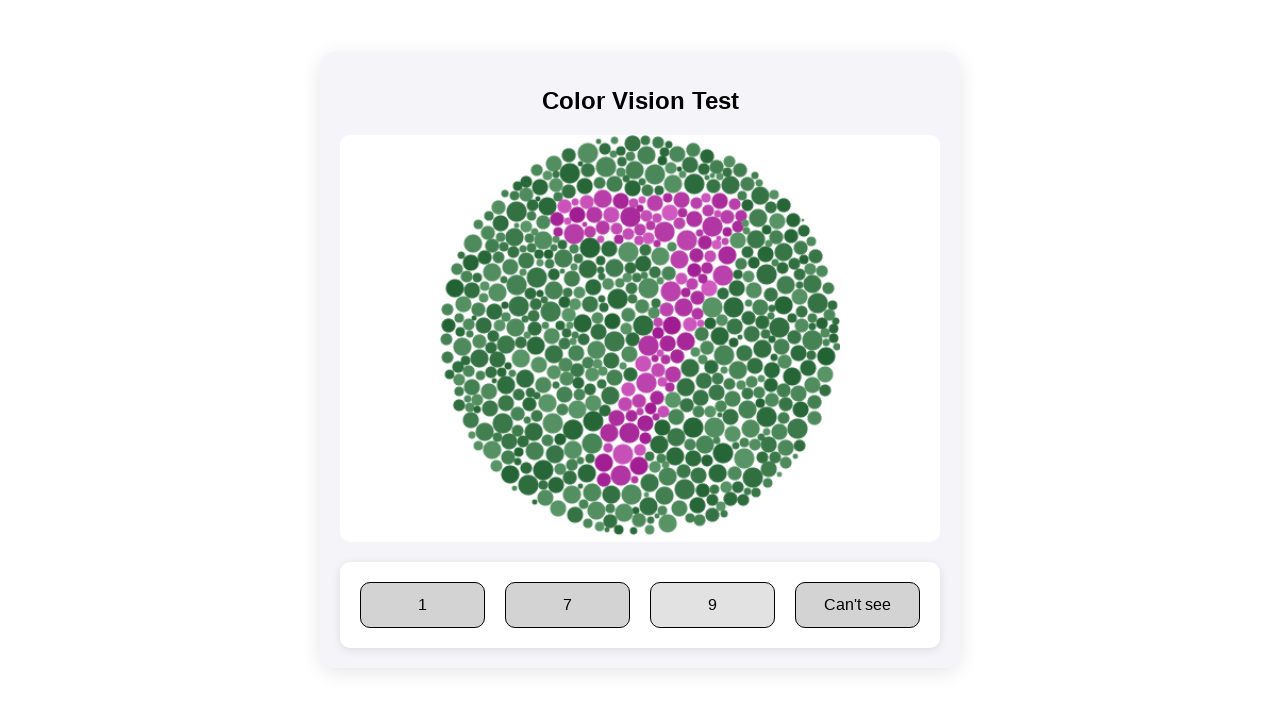

Selected answer '7' for Plate 9 at (568, 604) on div.answer-options div span >> nth=1
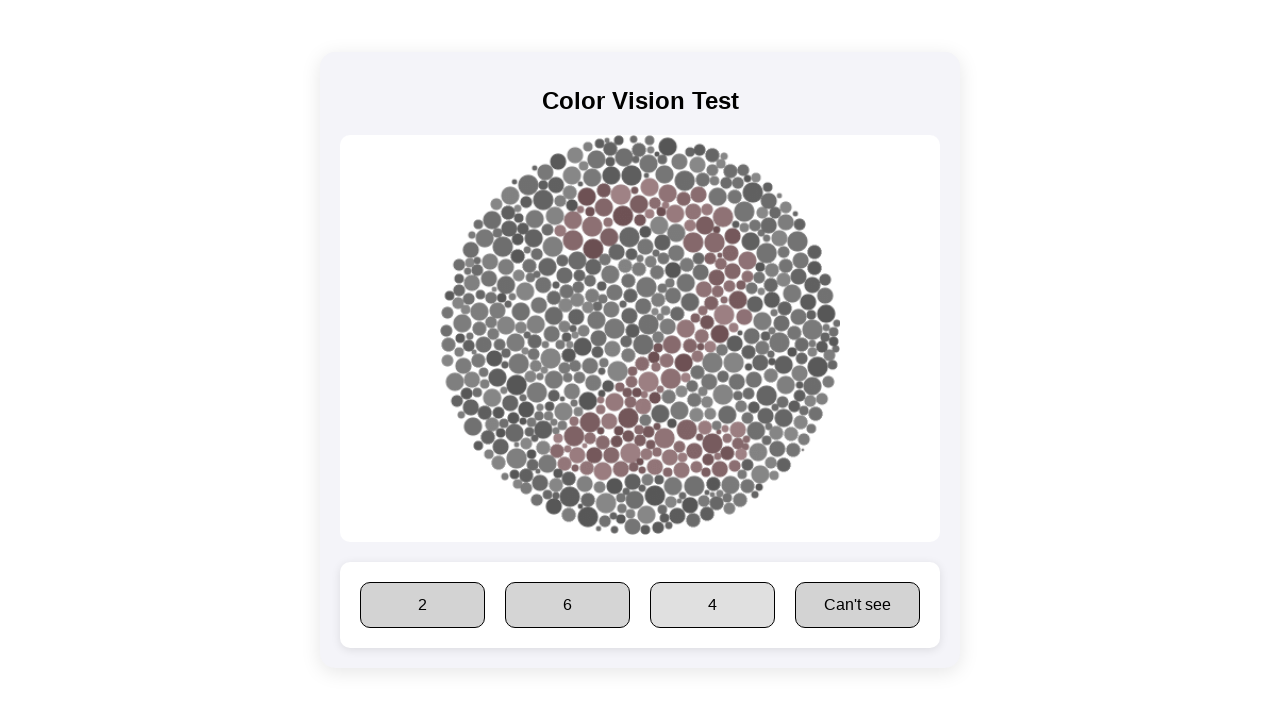

Waited 500ms before selecting answer for Plate 13
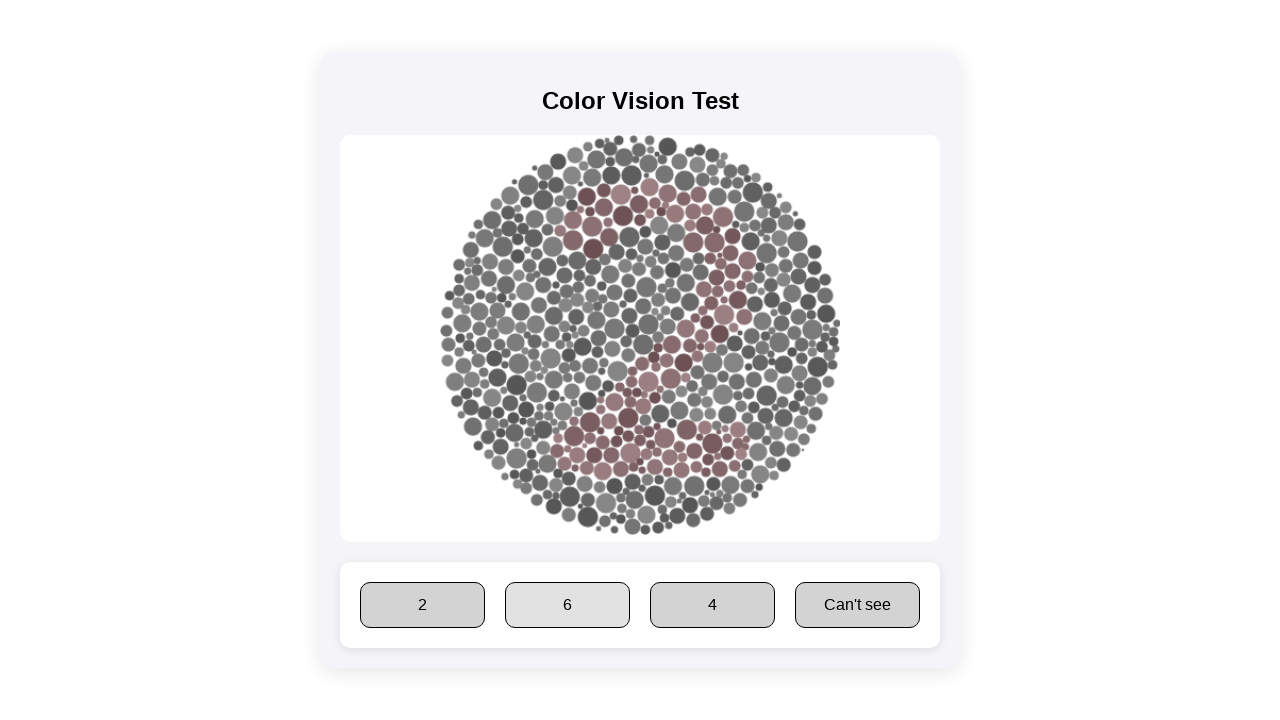

Selected answer '2' for Plate 13 at (422, 604) on div.answer-options div span >> nth=0
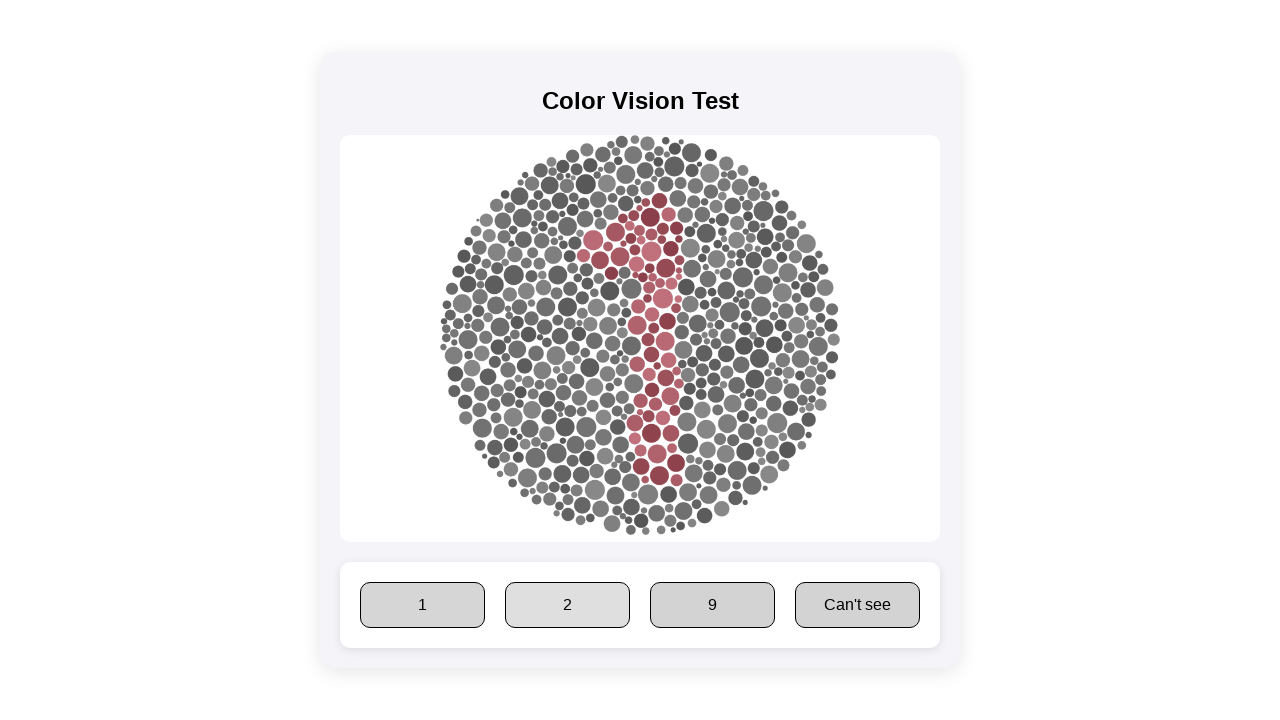

Waited 500ms before selecting answer for Plate 1
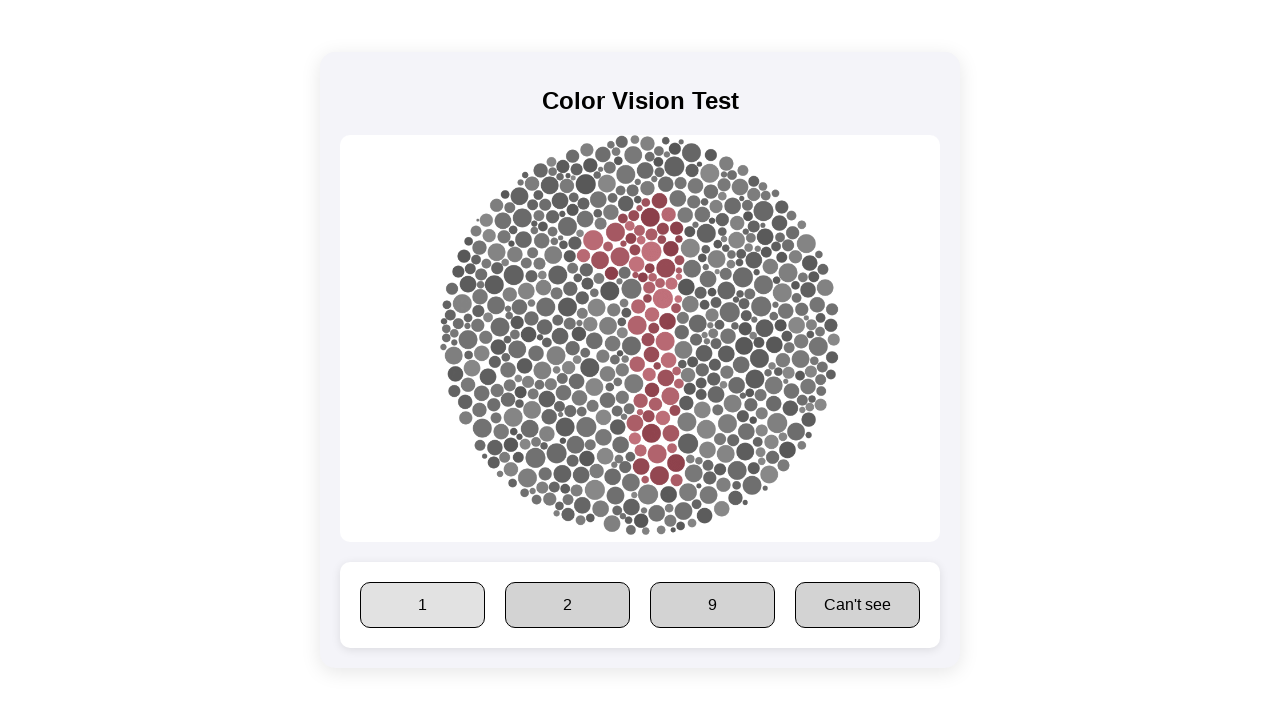

Selected answer '1' for Plate 1 at (422, 604) on div.answer-options div span >> nth=0
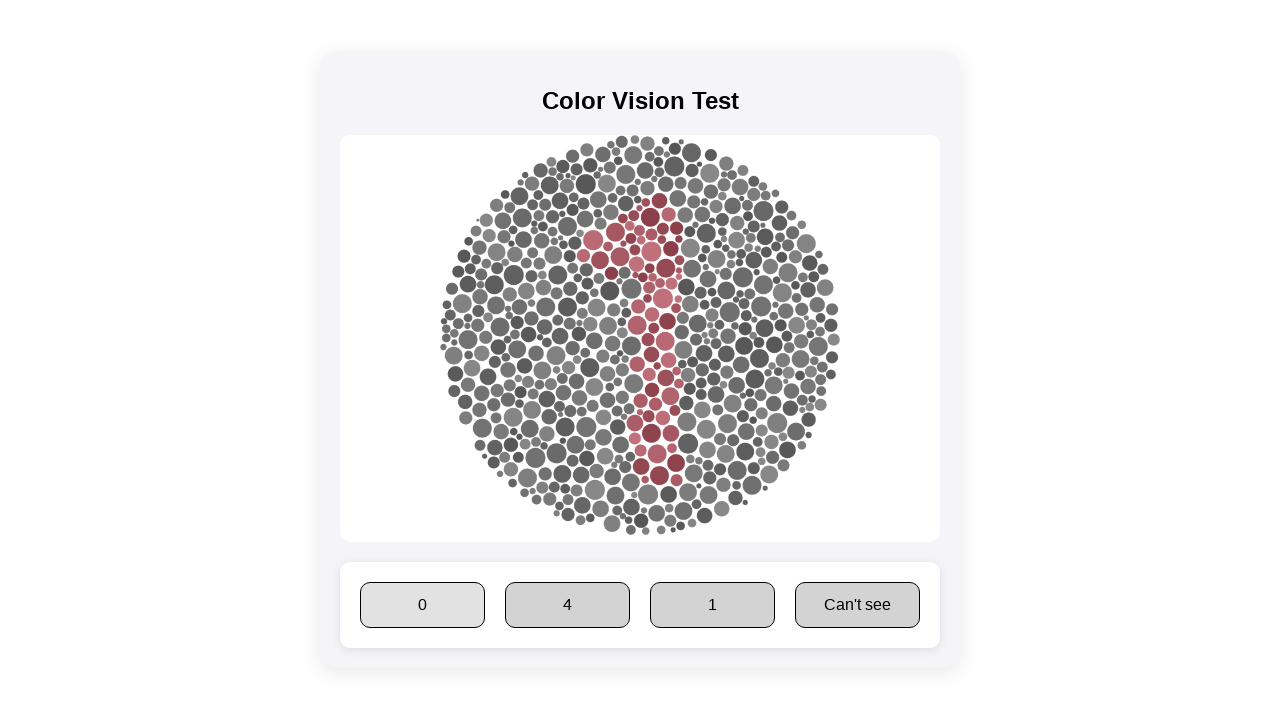

Waited 500ms before selecting answer for Plate 2
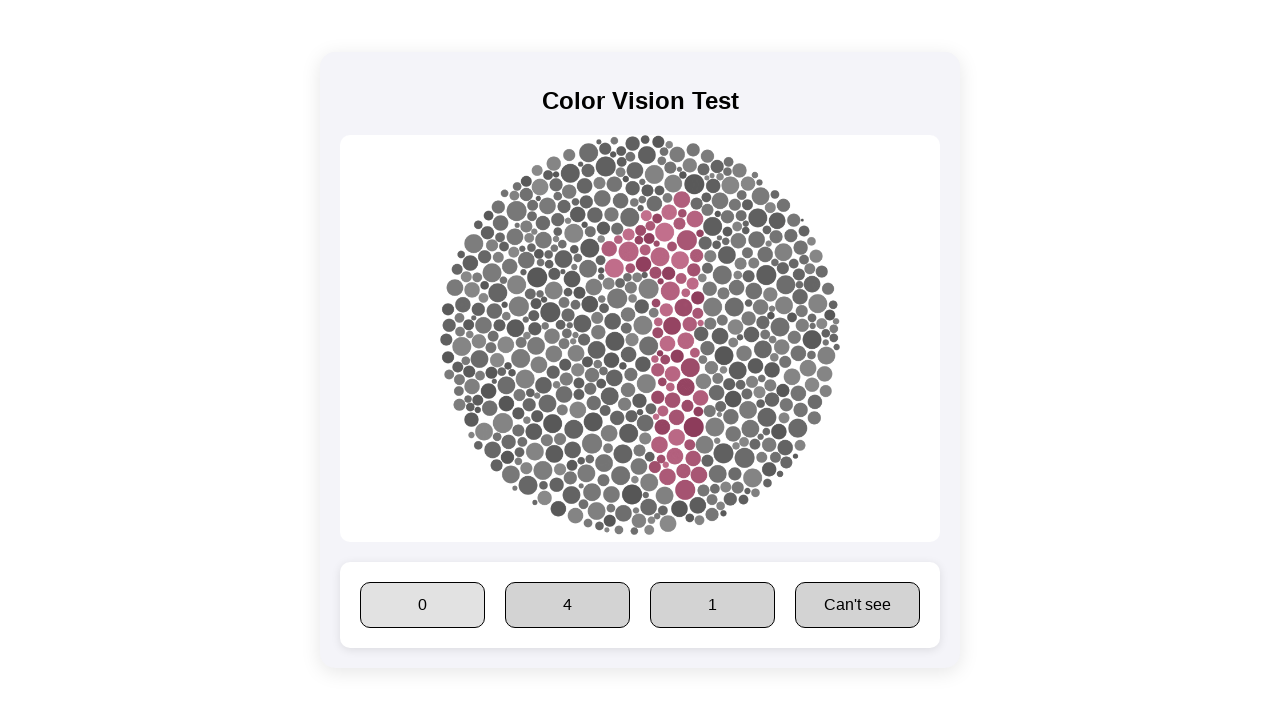

Selected answer '1' for Plate 2 at (712, 604) on div.answer-options div span >> nth=2
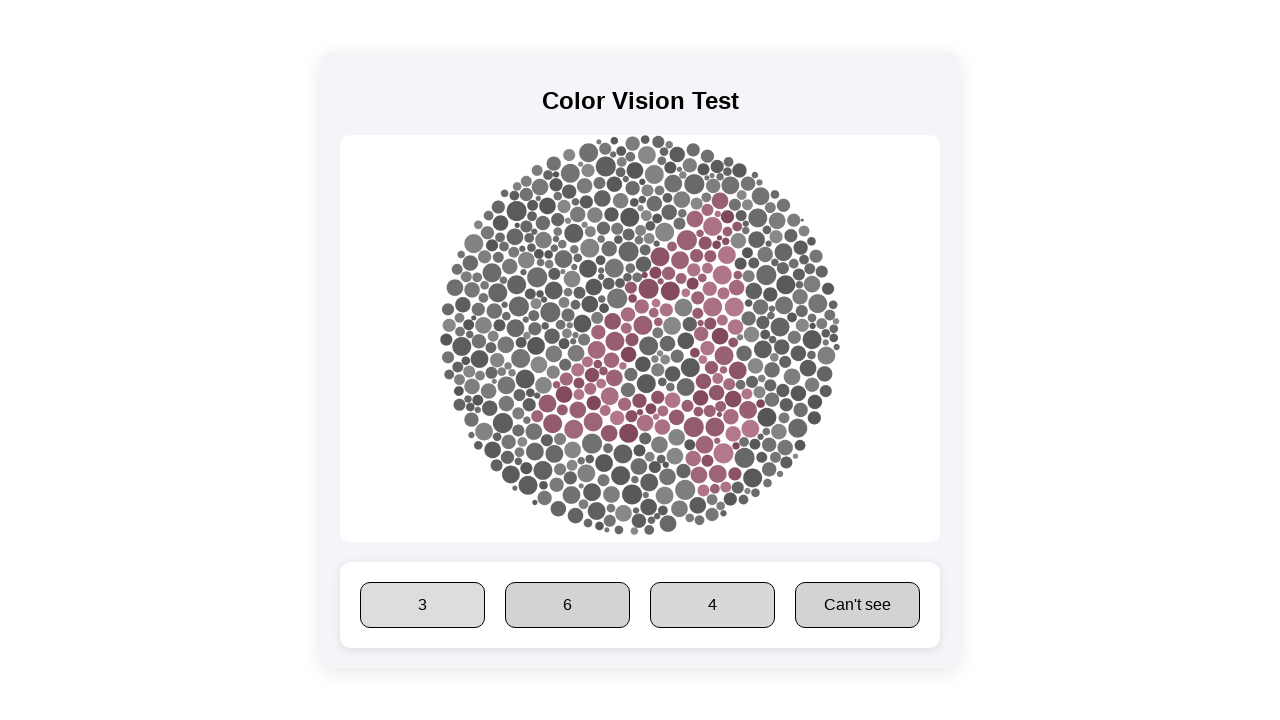

Waited 500ms before selecting answer for Plate 6
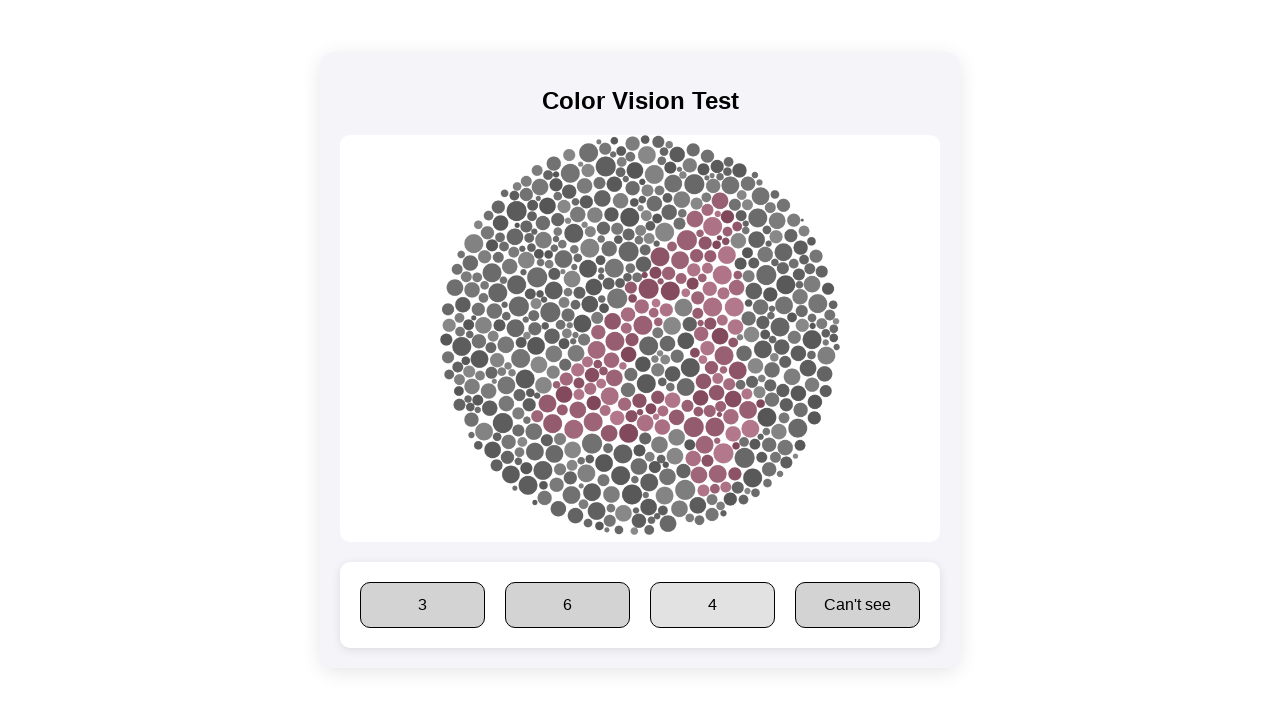

Selected answer '4' for Plate 6 at (712, 604) on div.answer-options div span >> nth=2
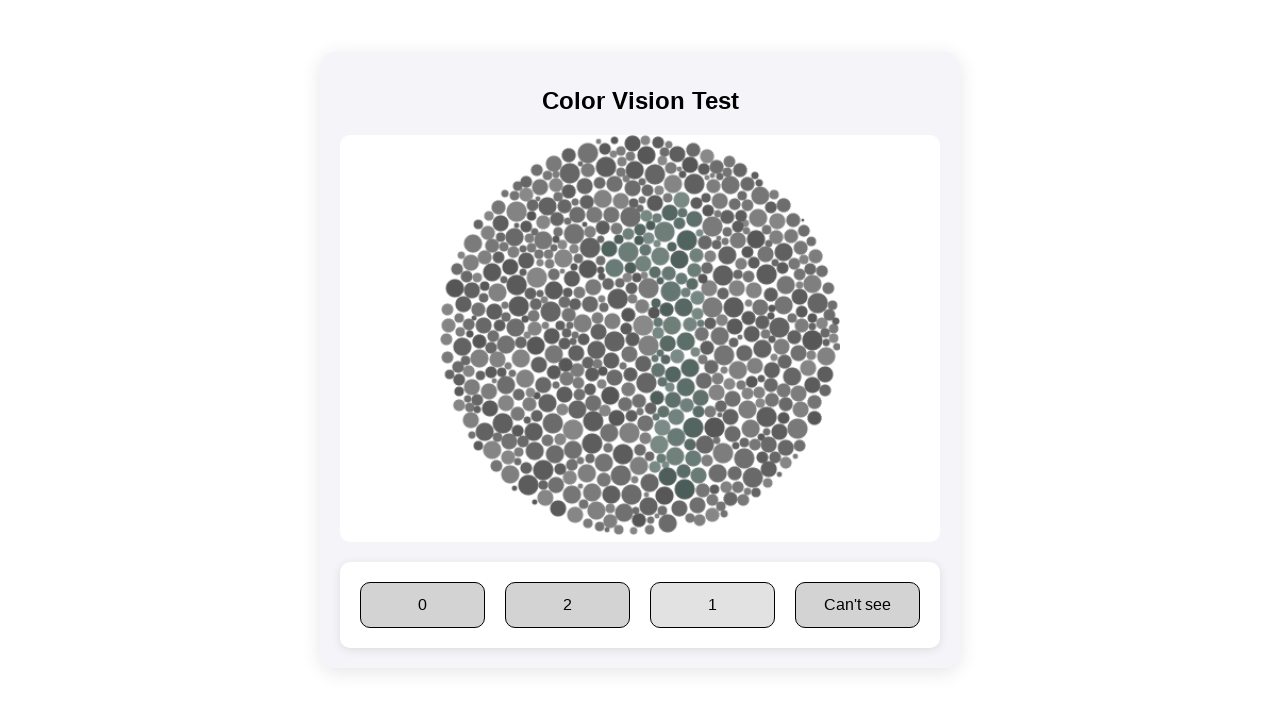

Waited 500ms before selecting answer for Plate 11
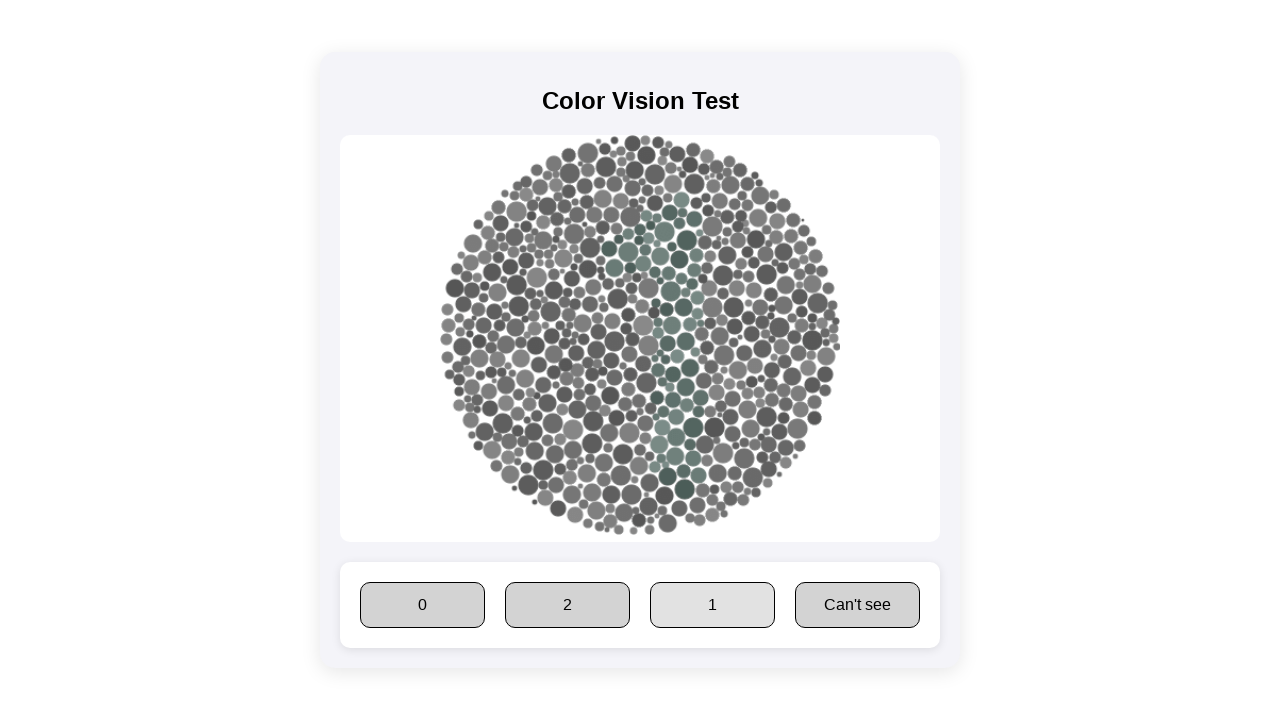

Selected answer '1' for Plate 11 at (712, 604) on div.answer-options div span >> nth=2
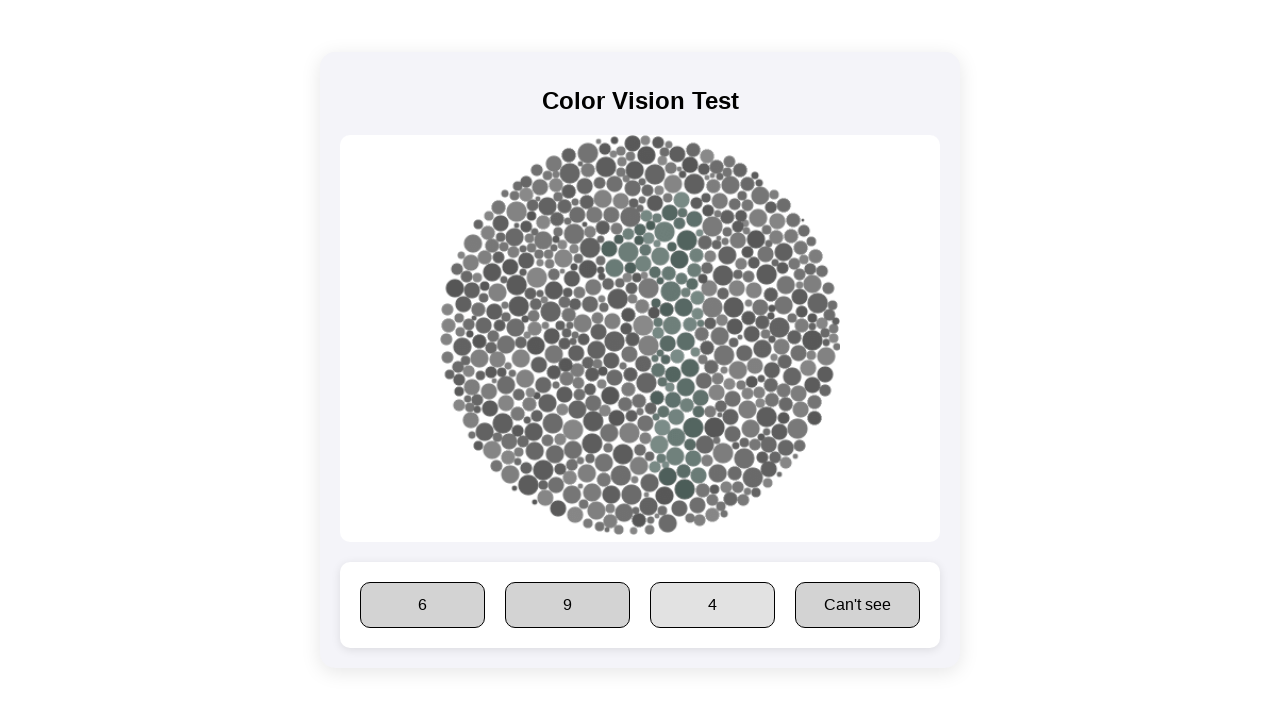

Waited 500ms before selecting answer for Plate 10
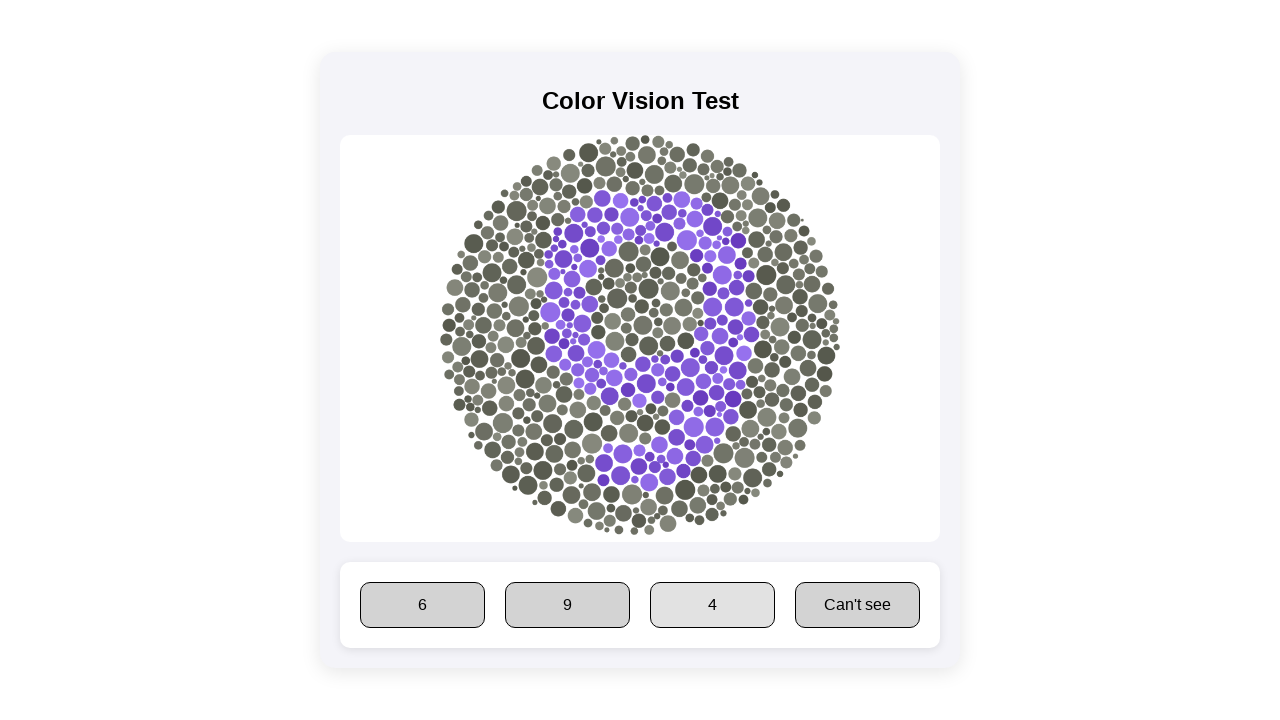

Selected answer '9' for Plate 10 at (568, 604) on div.answer-options div span >> nth=1
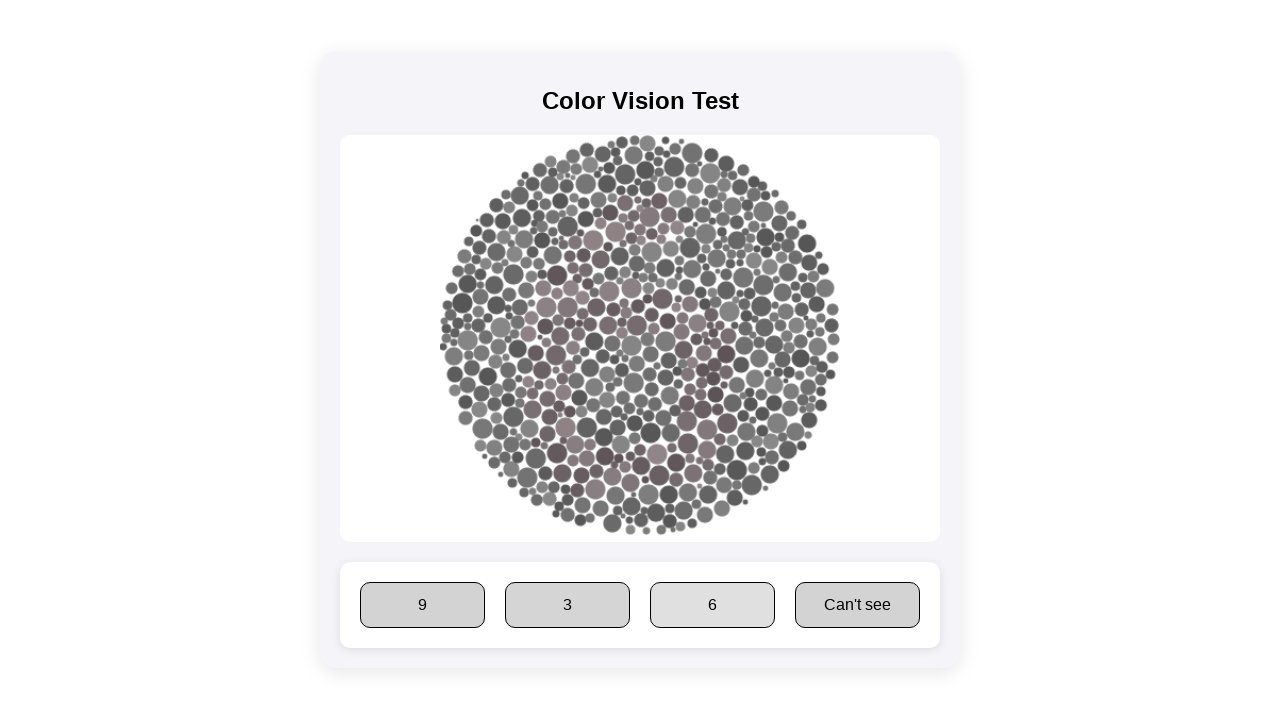

Waited 500ms before selecting answer for Plate 18
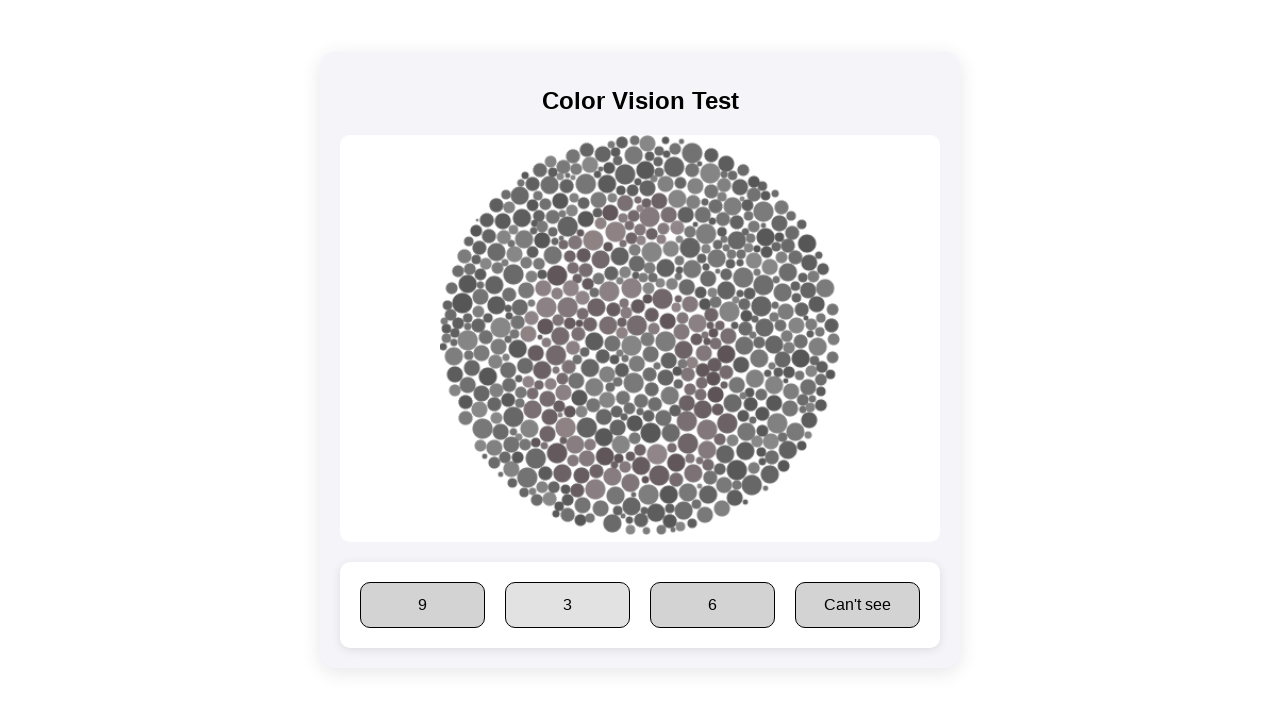

Selected answer '6' for Plate 18 at (712, 604) on div.answer-options div span >> nth=2
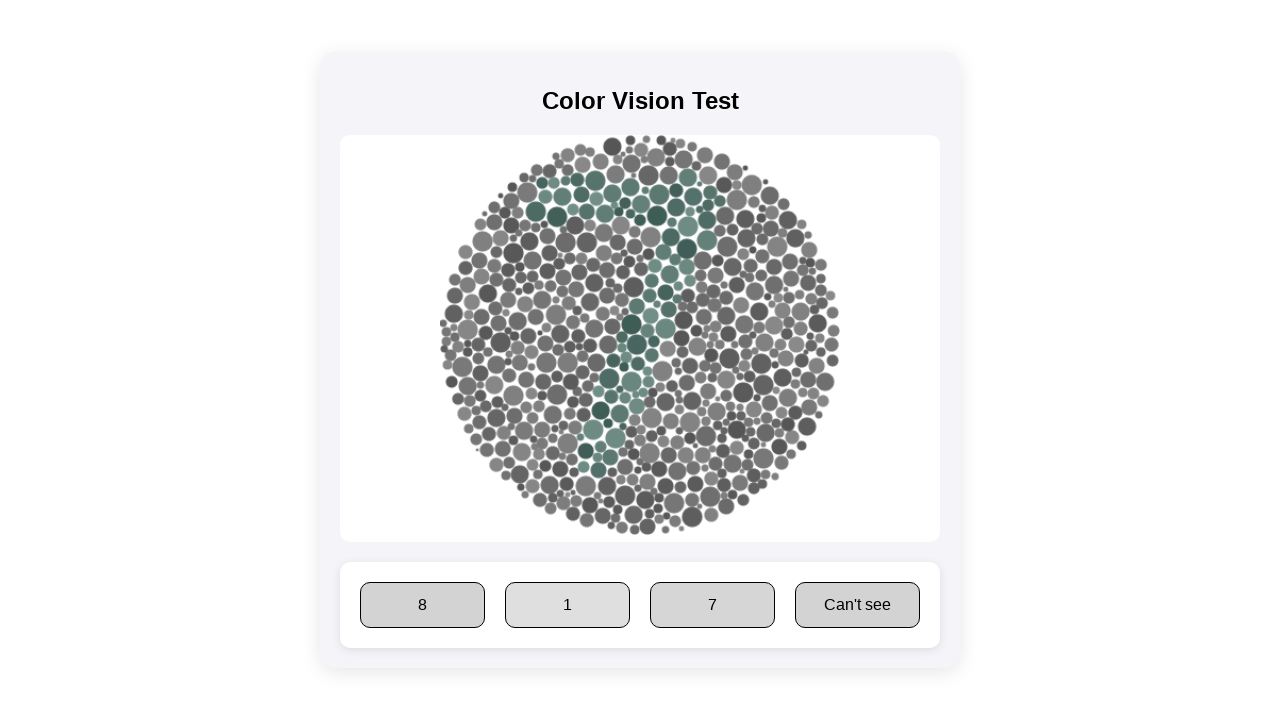

Waited 500ms before selecting answer for Plate 20
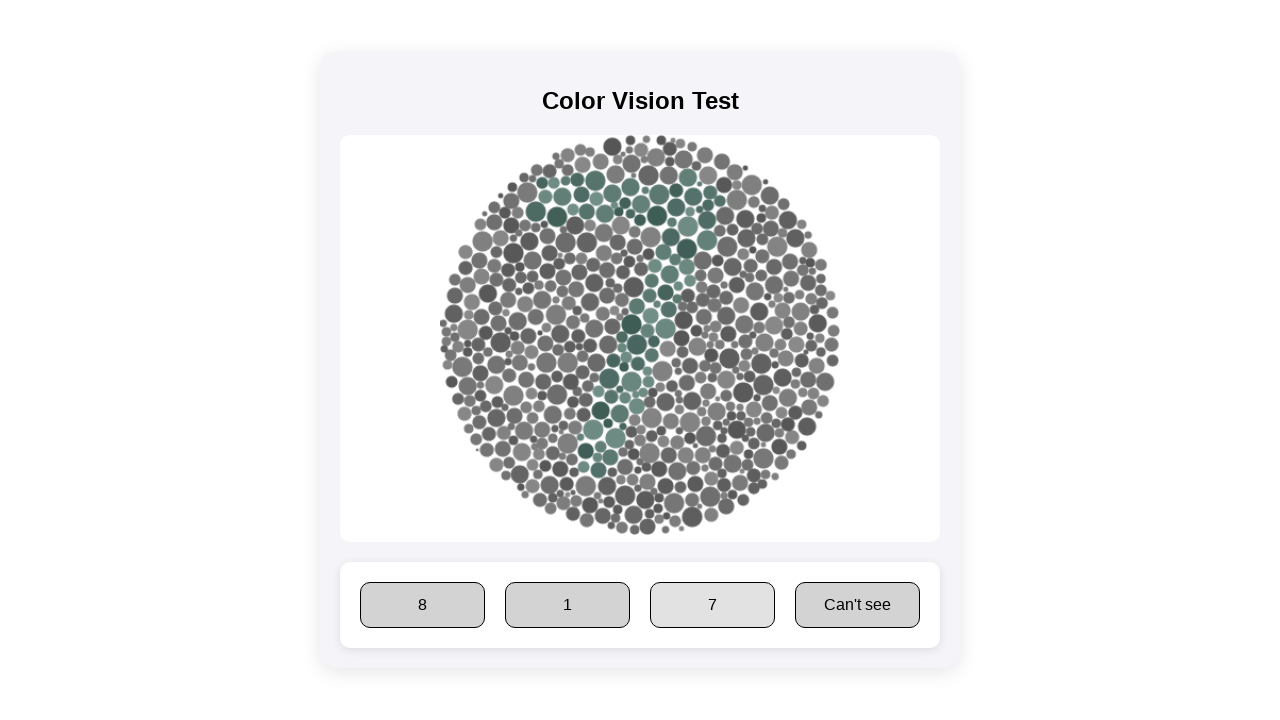

Selected answer '7' for Plate 20 at (712, 604) on div.answer-options div span >> nth=2
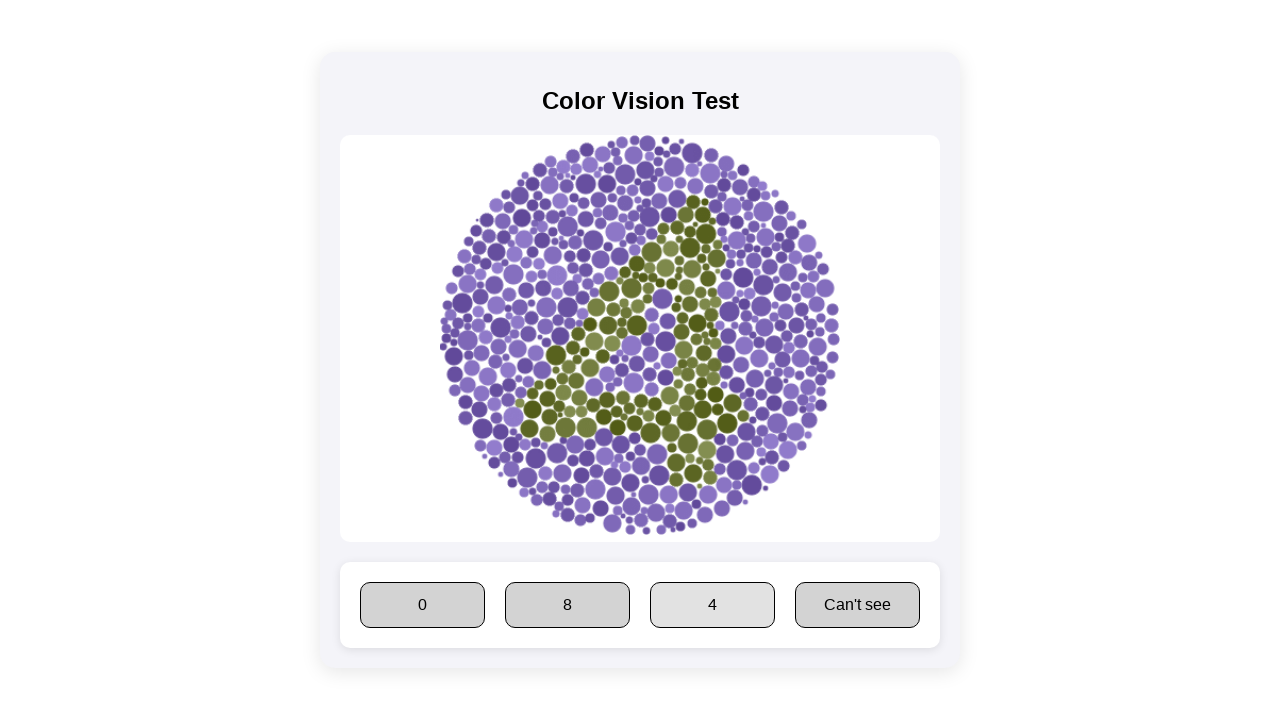

Waited 500ms before selecting answer for Plate 5
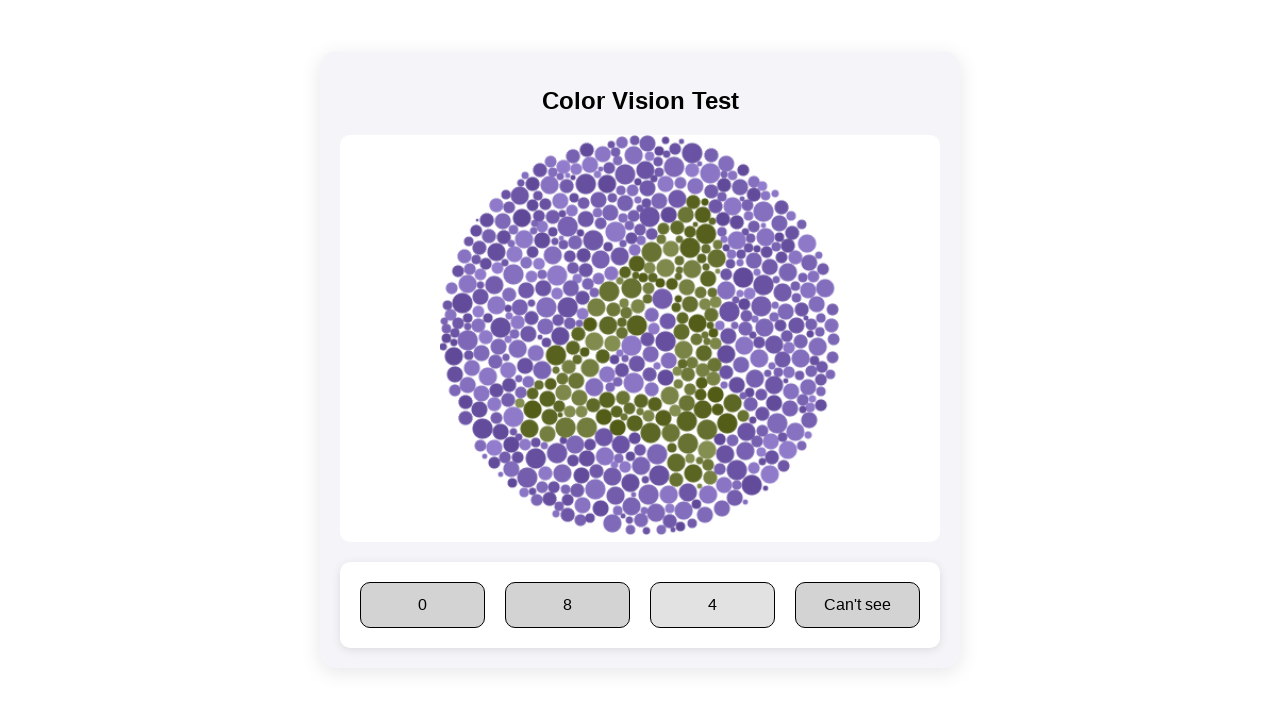

Selected answer '4' for Plate 5 at (712, 604) on div.answer-options div span >> nth=2
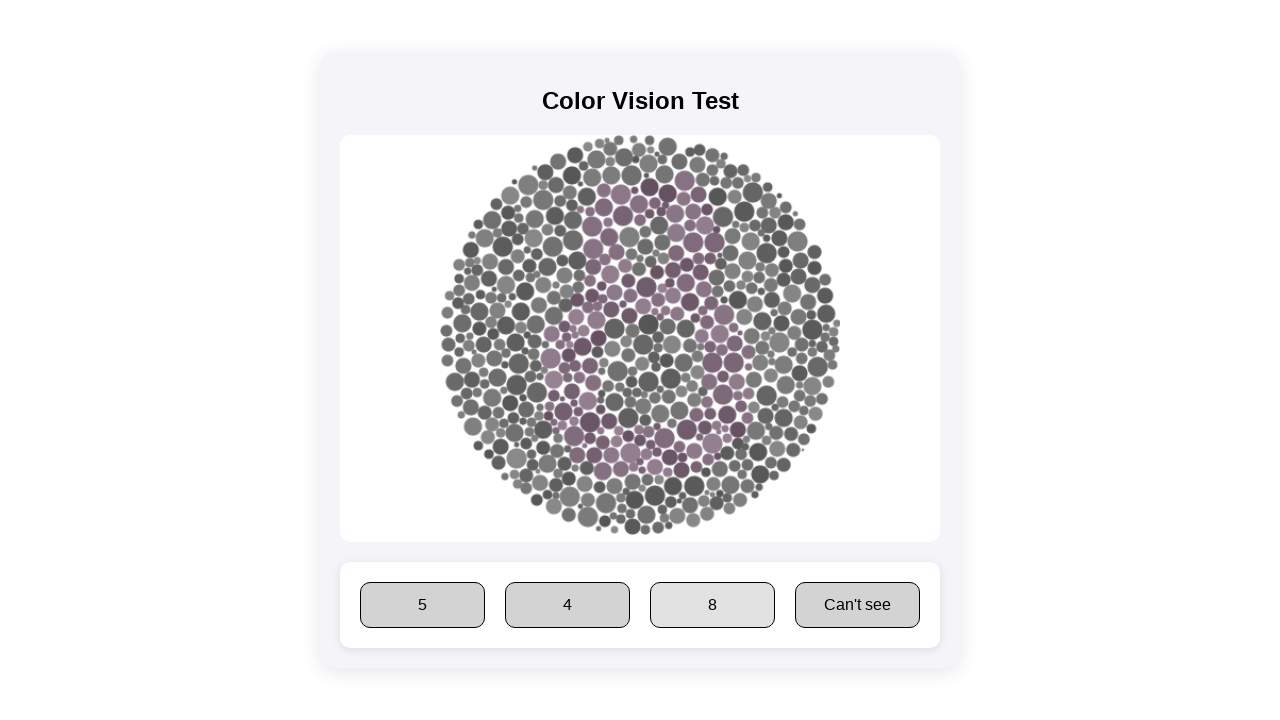

Waited 500ms before selecting answer for Plate 23
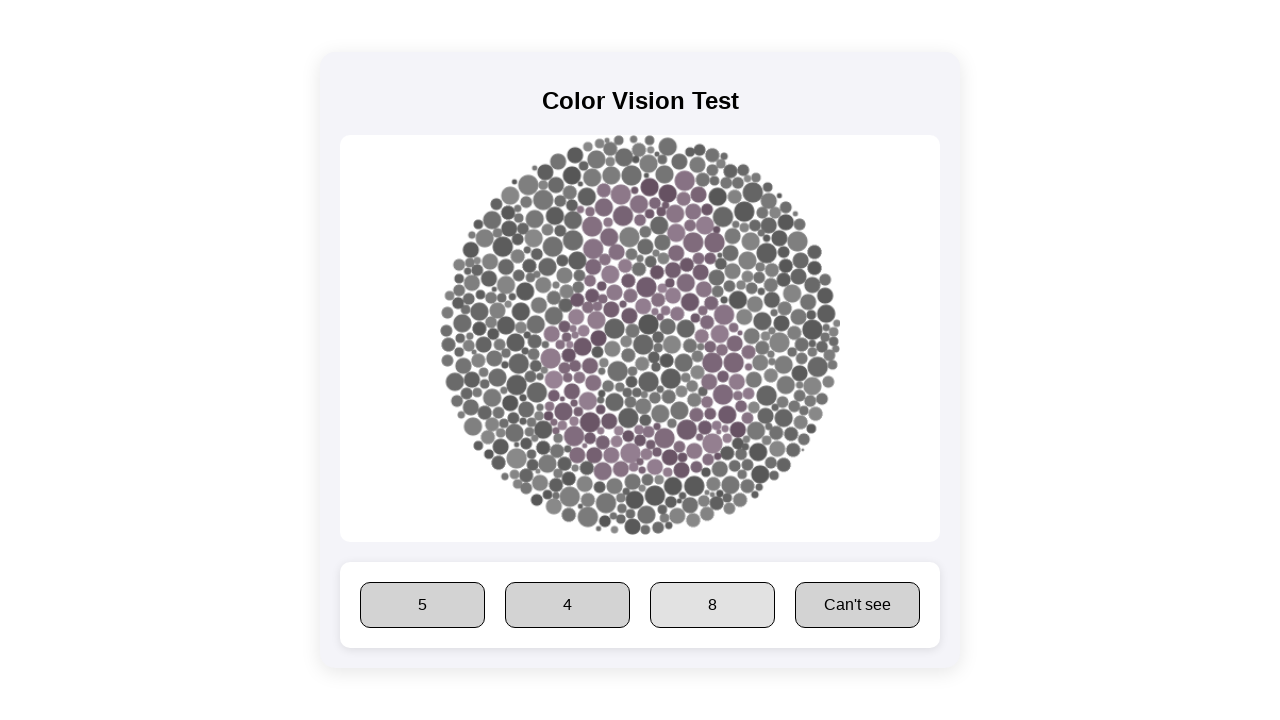

Selected answer '8' for Plate 23 at (712, 604) on div.answer-options div span >> nth=2
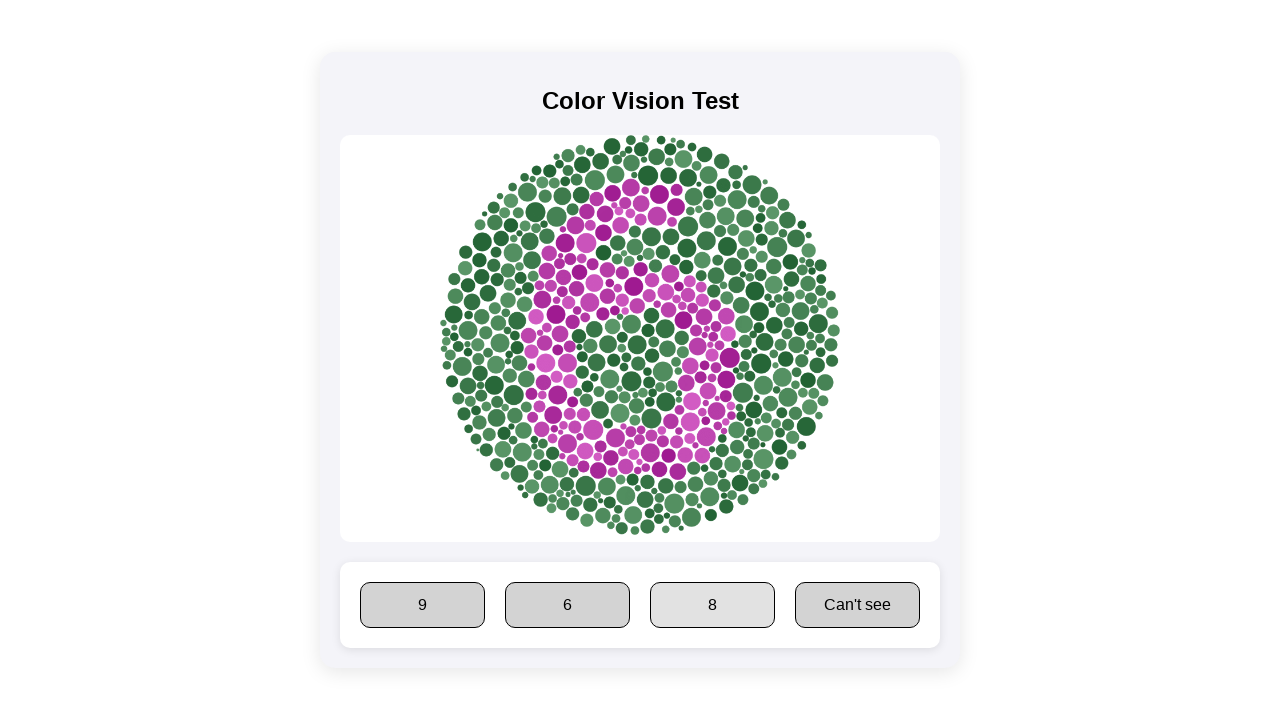

Waited 500ms before selecting answer for Plate 8
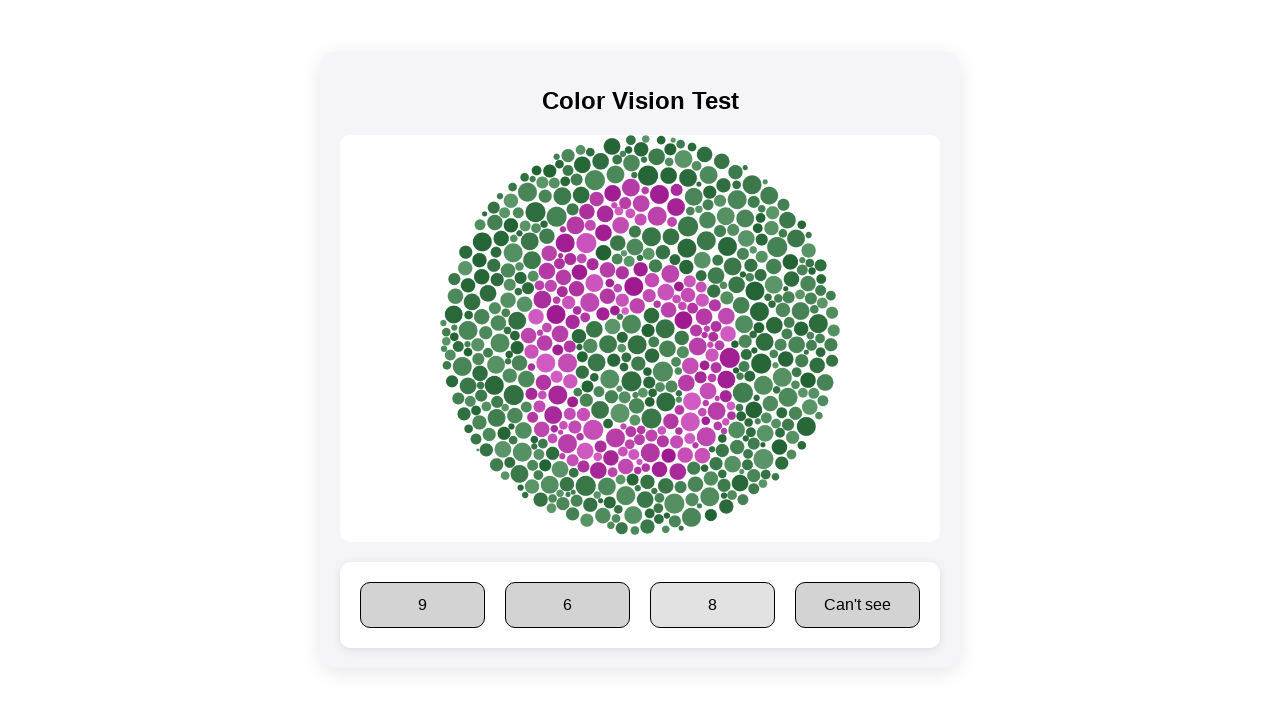

Selected answer '6' for Plate 8 at (568, 604) on div.answer-options div span >> nth=1
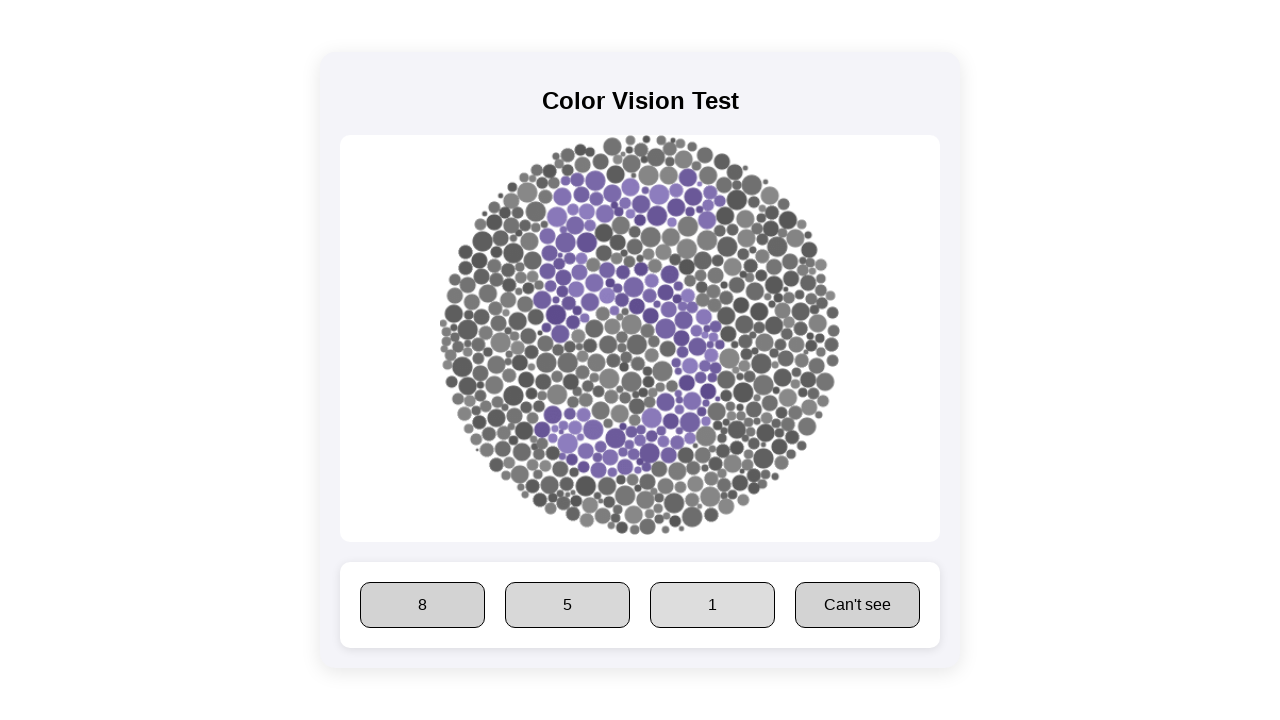

Waited 500ms before selecting answer for Plate 17
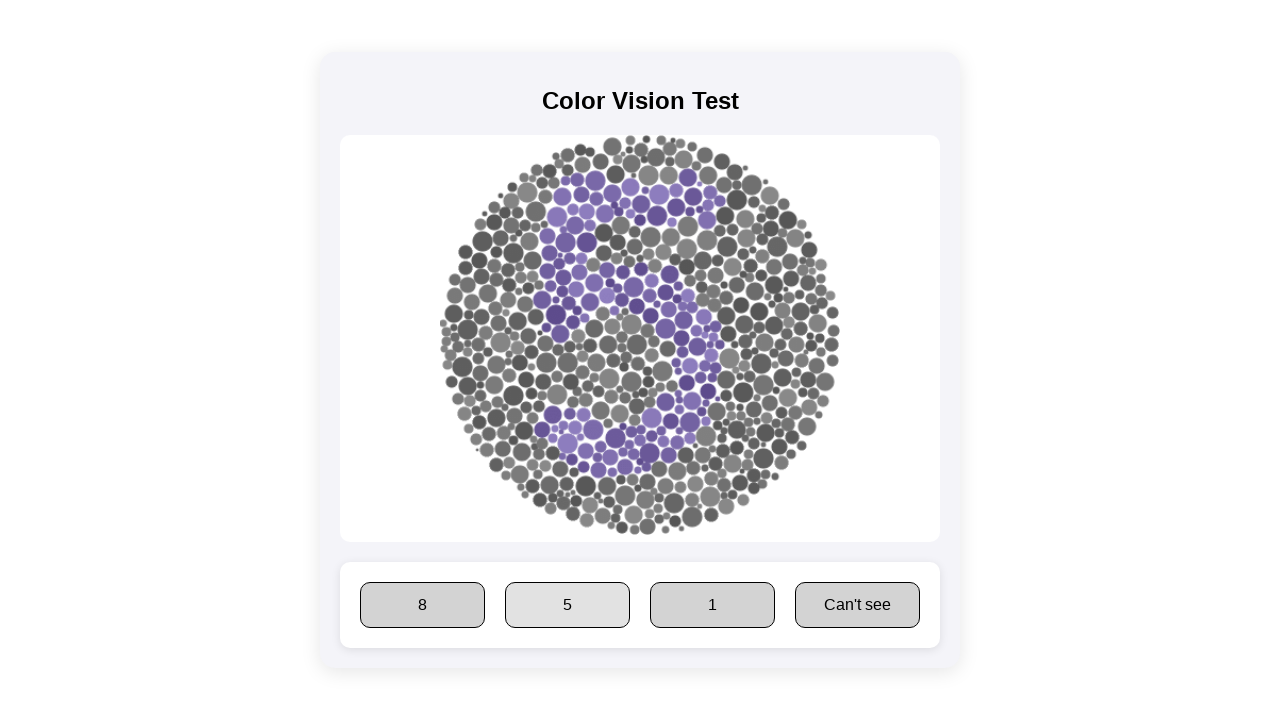

Selected answer '5' for Plate 17 at (568, 604) on div.answer-options div span >> nth=1
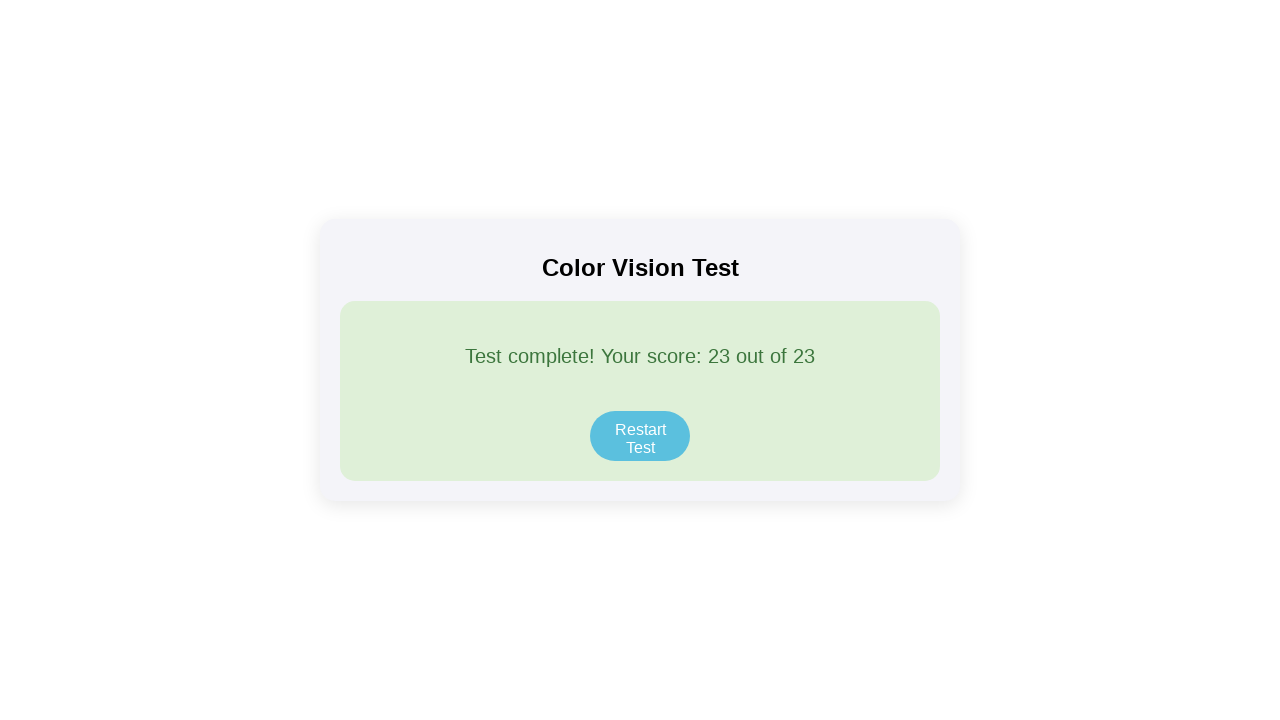

Test complete page loaded with results
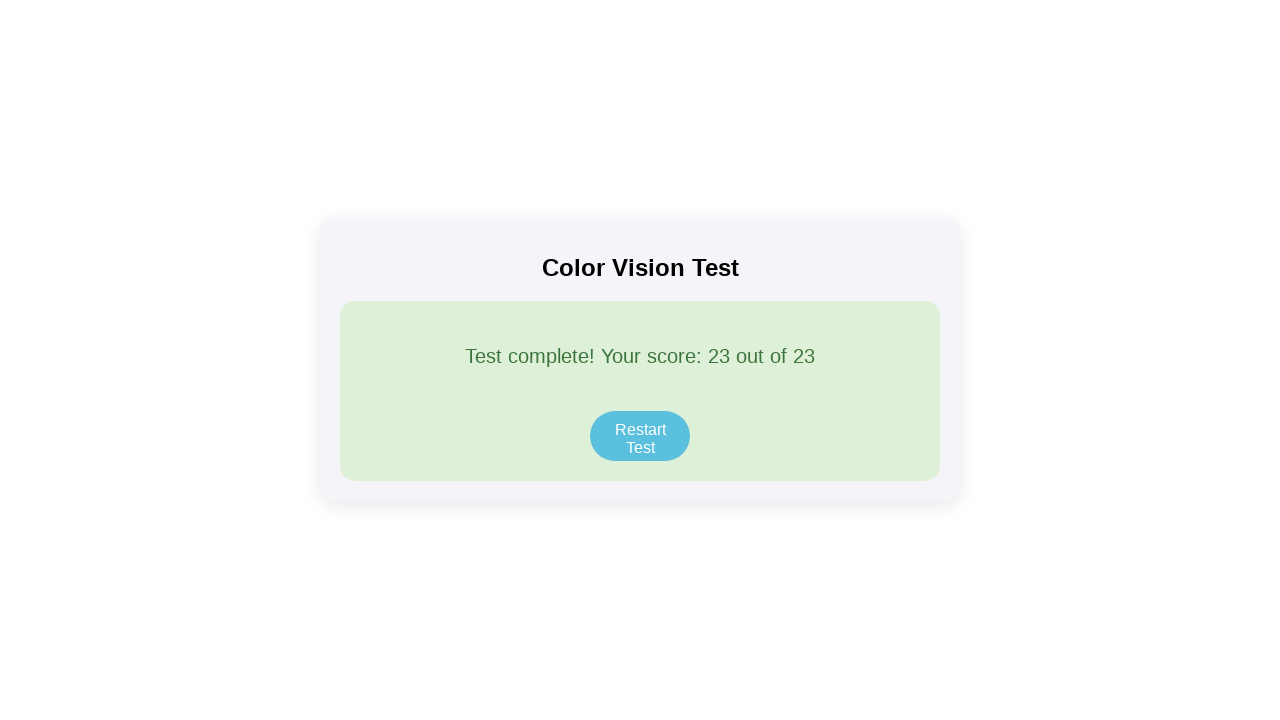

Waited 1000ms before clicking restart button
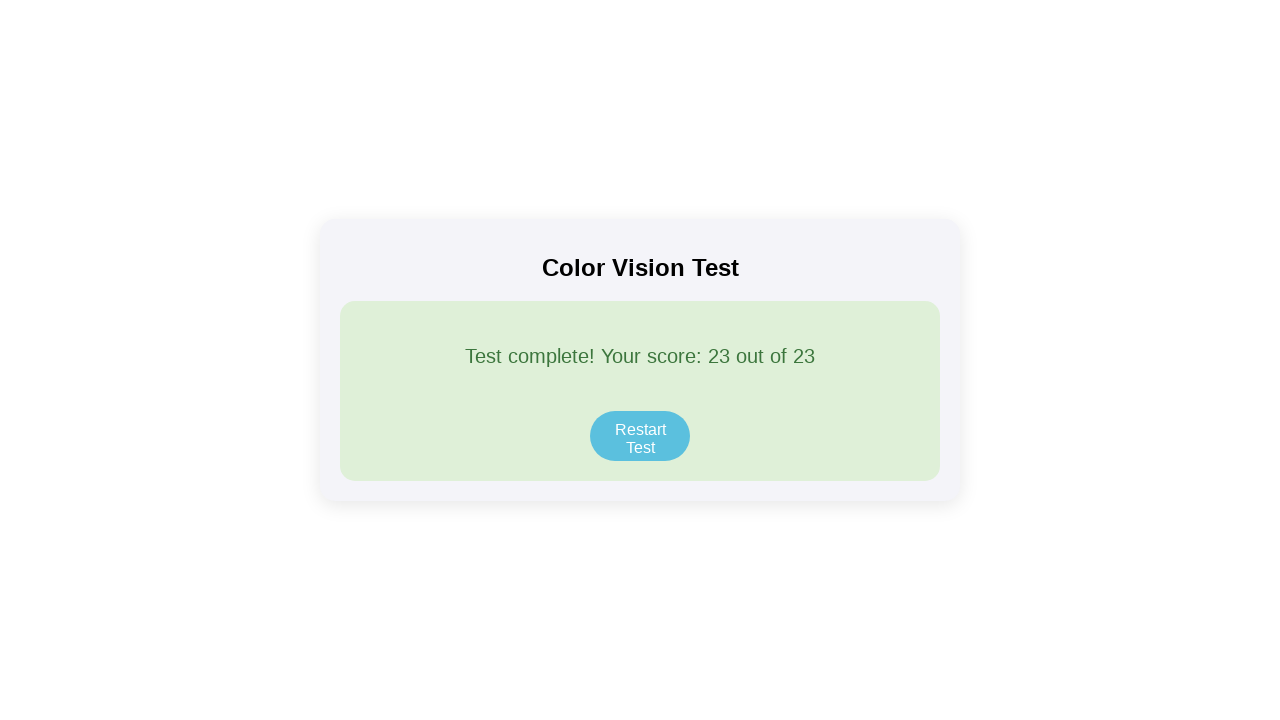

Clicked restart button to restart the test at (640, 436) on div.test-complete button
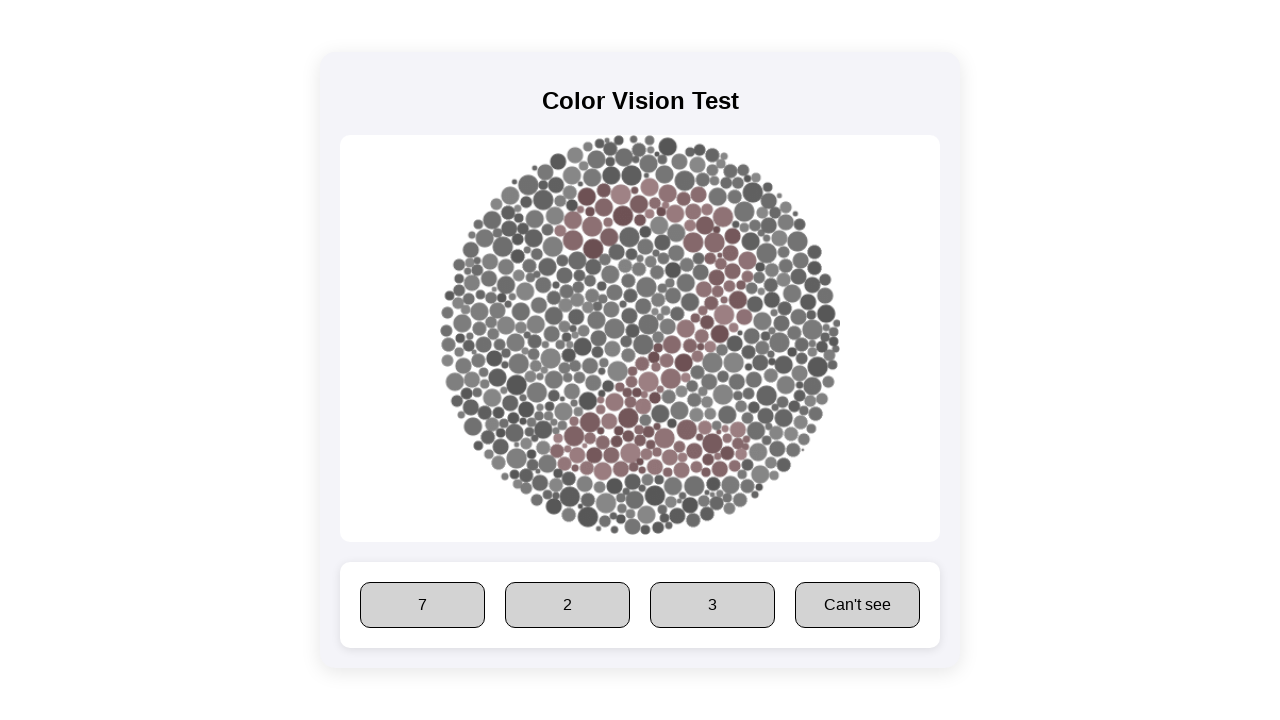

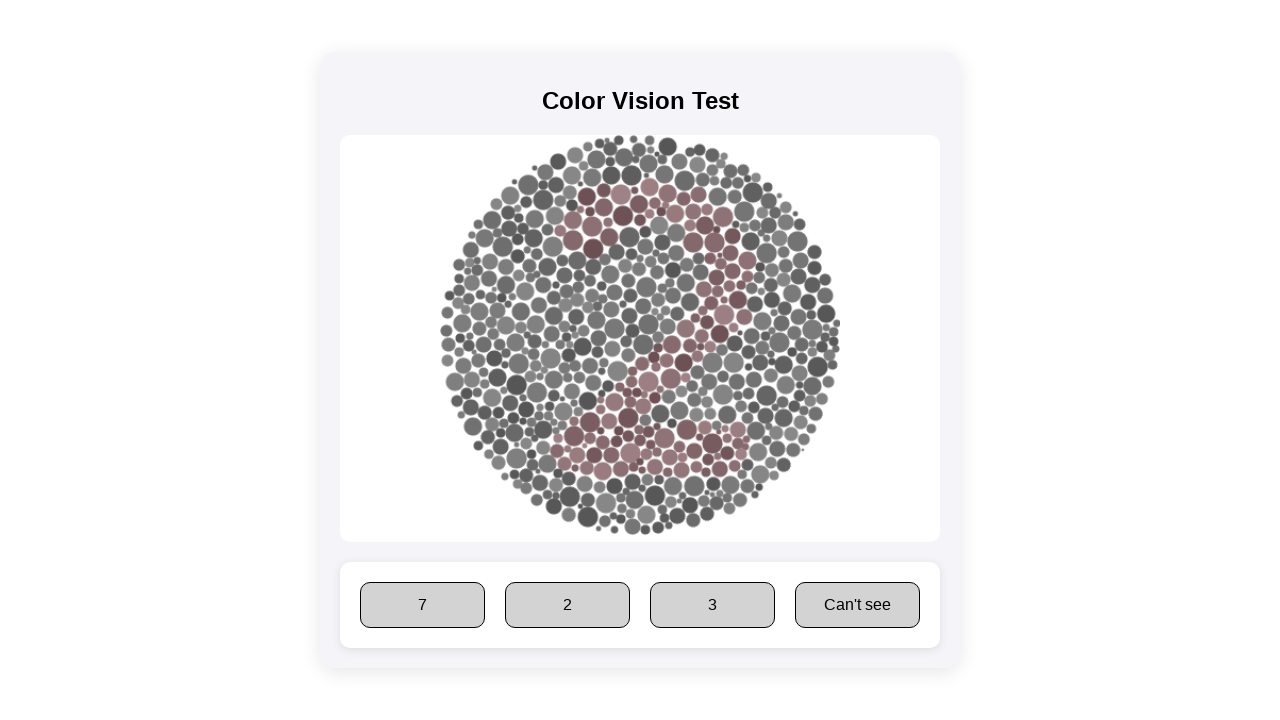